Demonstrates element highlighting by toggling the background color of a username input field between yellow and red using JavaScript execution, creating a visual flashing effect.

Starting URL: http://leaftaps.com/opentaps

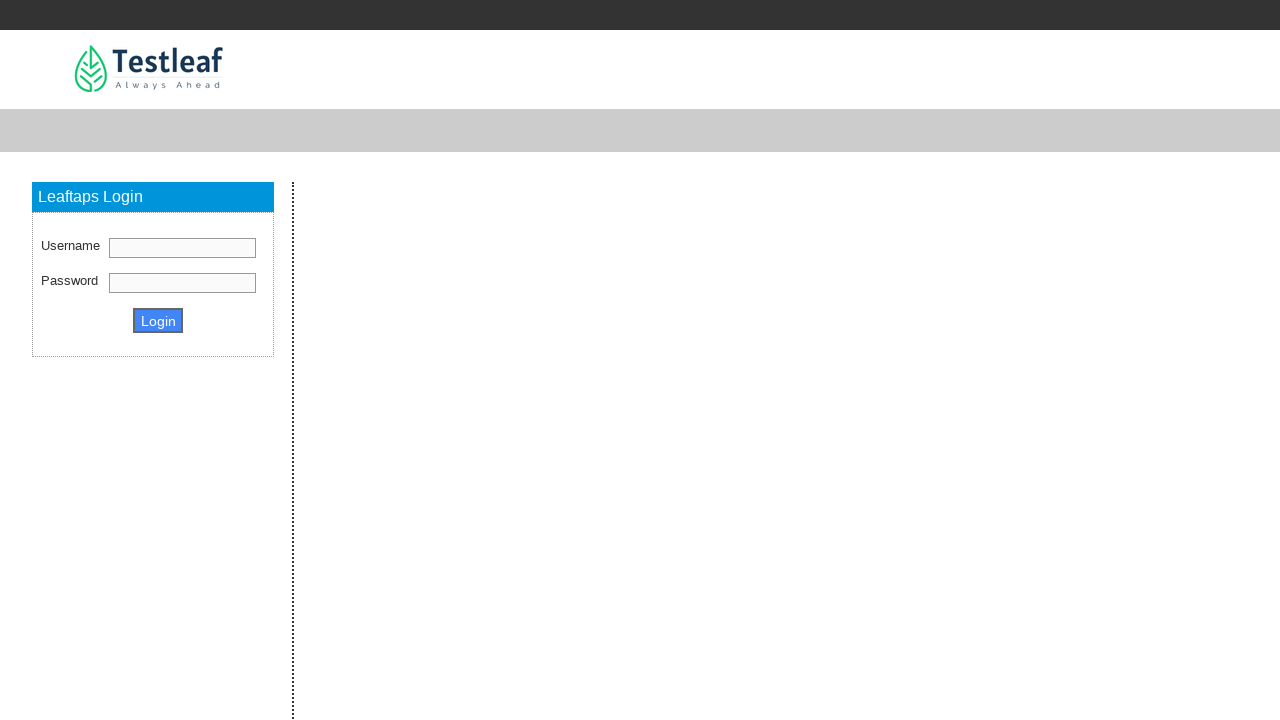

Waited for username input field to be visible
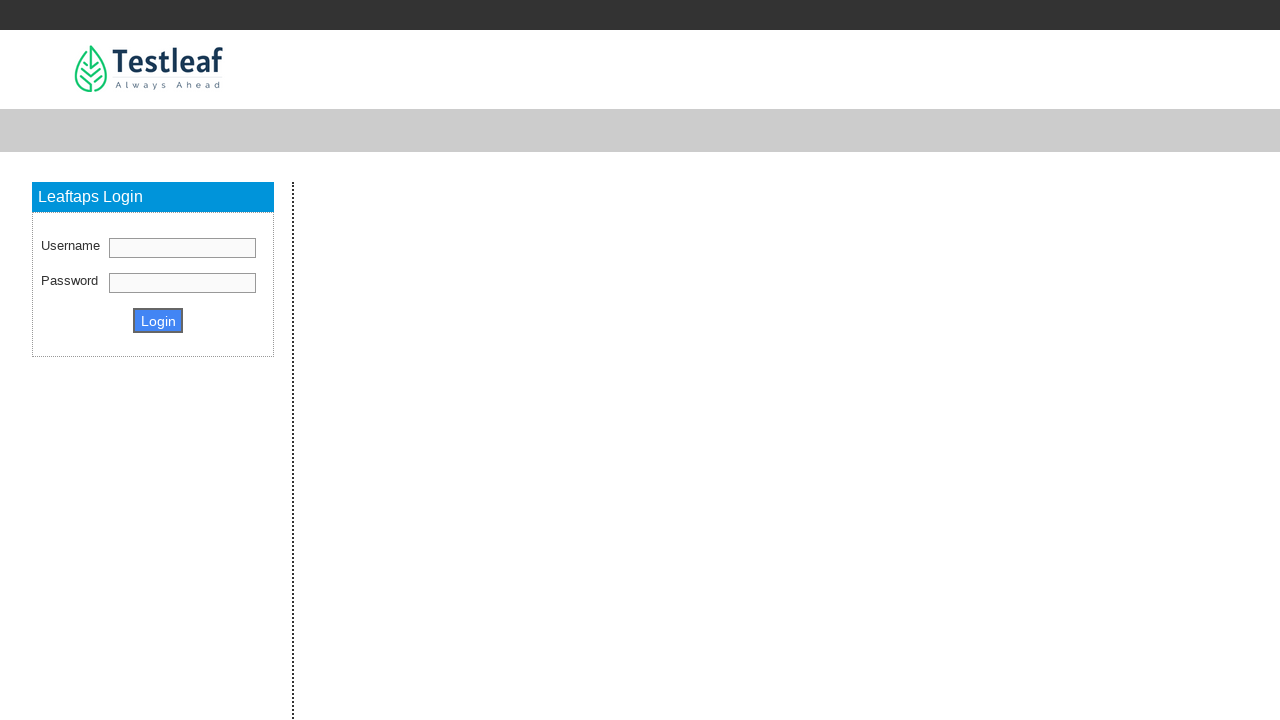

Applied yellow background with red border to username field (cycle 1/11)
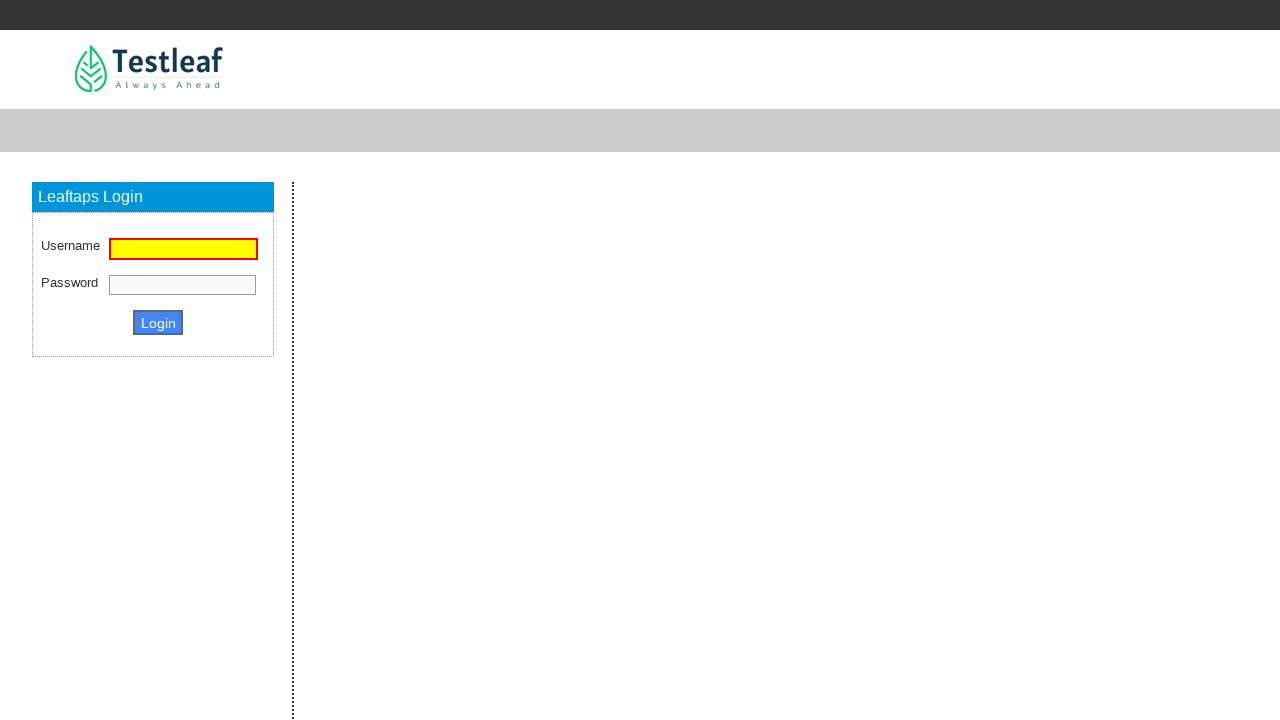

Waited 250ms for highlight visibility
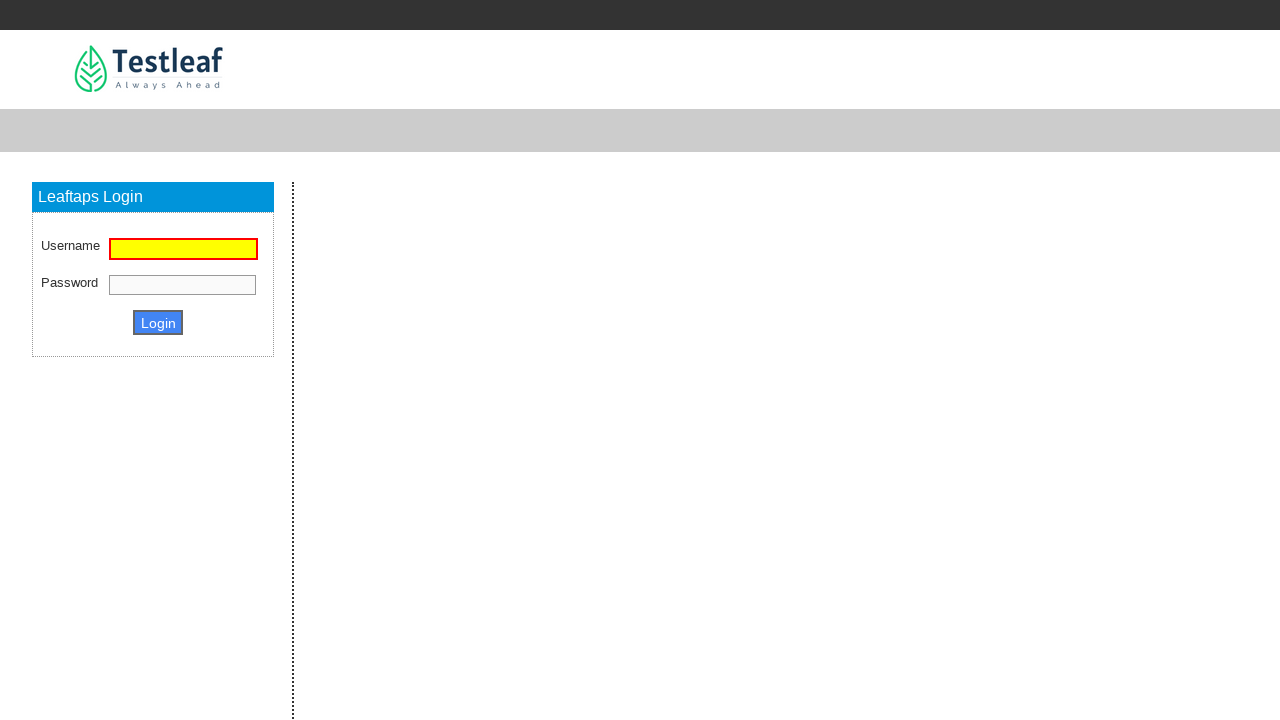

Changed username field background to red (cycle 1/11)
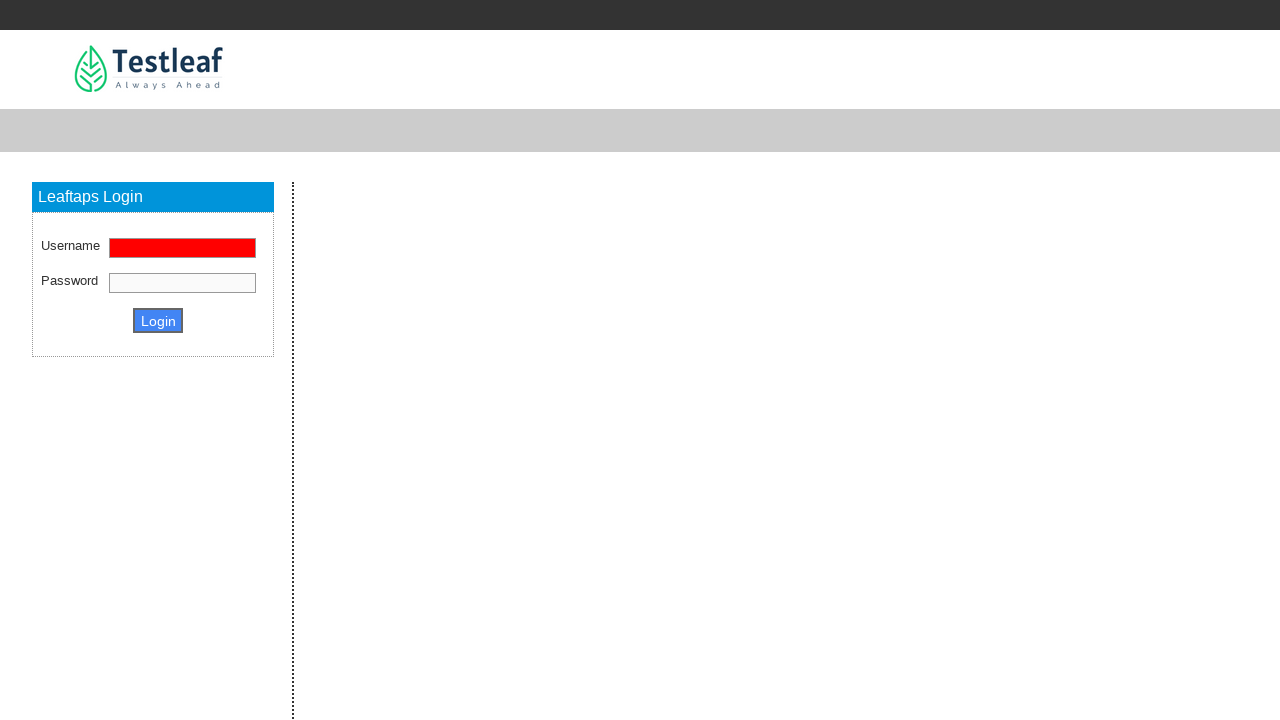

Waited 250ms for red background visibility
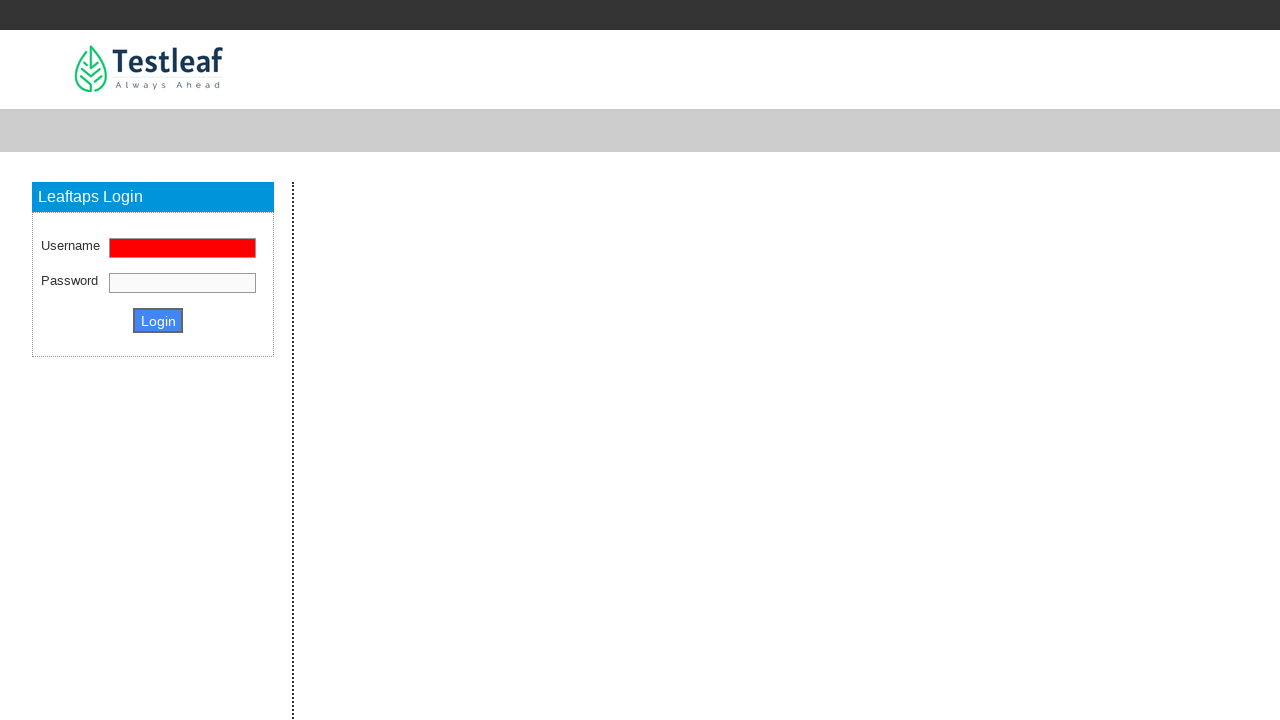

Applied yellow background with red border to username field (cycle 2/11)
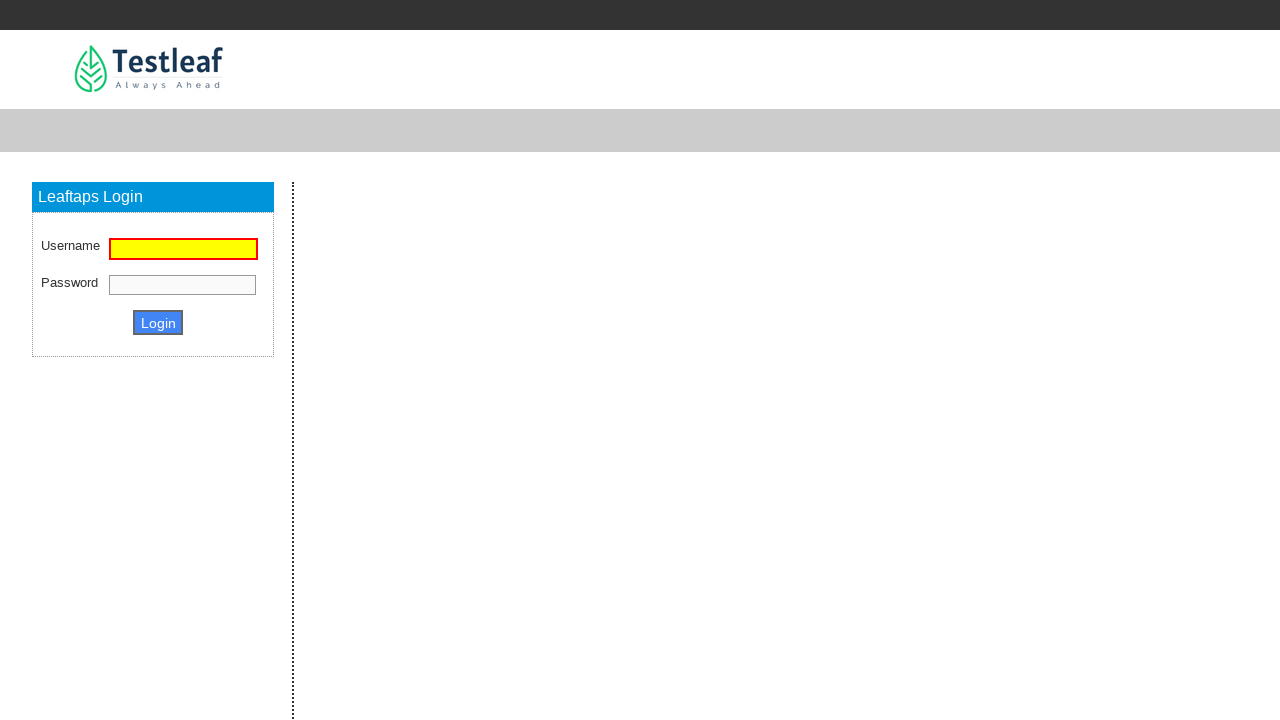

Waited 250ms for highlight visibility
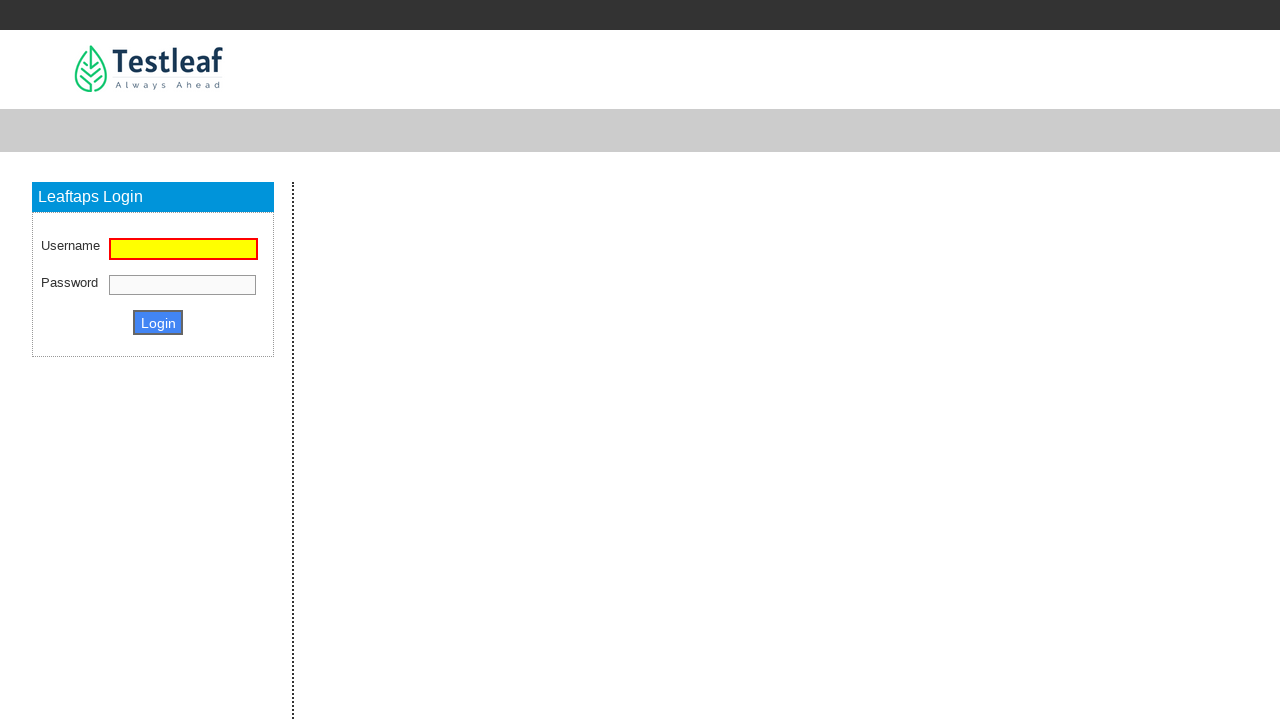

Changed username field background to red (cycle 2/11)
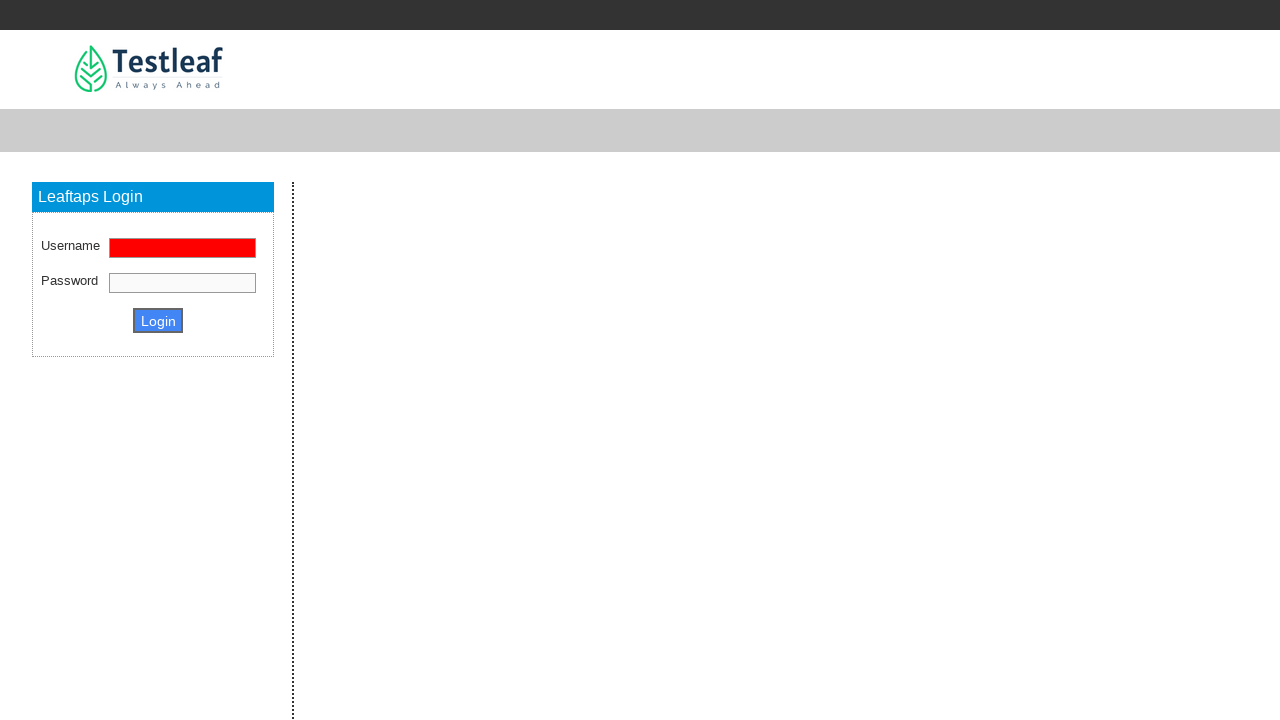

Waited 250ms for red background visibility
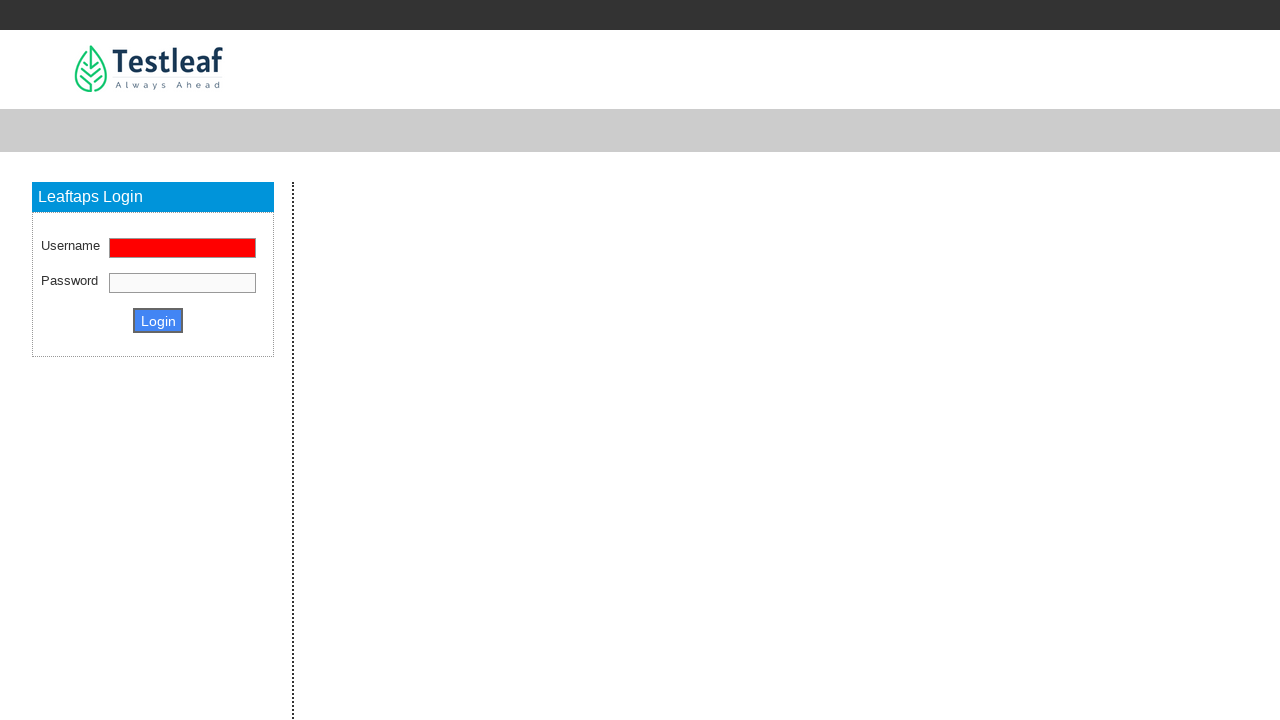

Applied yellow background with red border to username field (cycle 3/11)
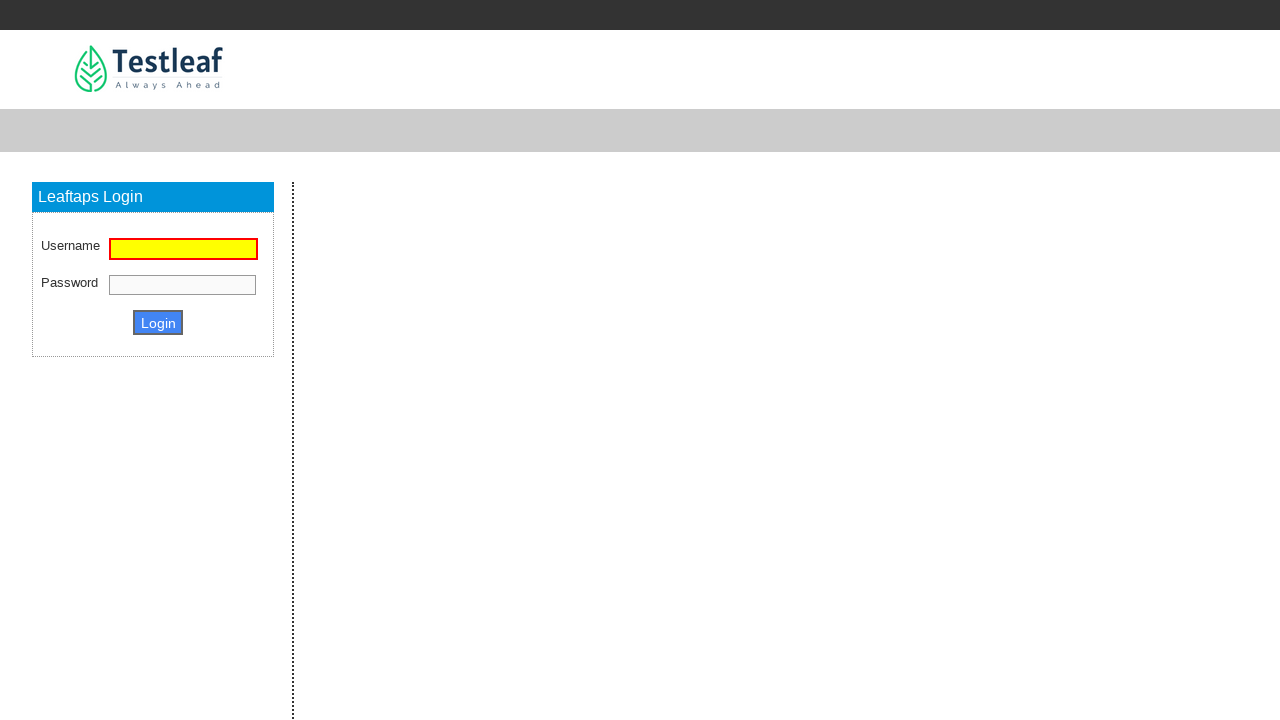

Waited 250ms for highlight visibility
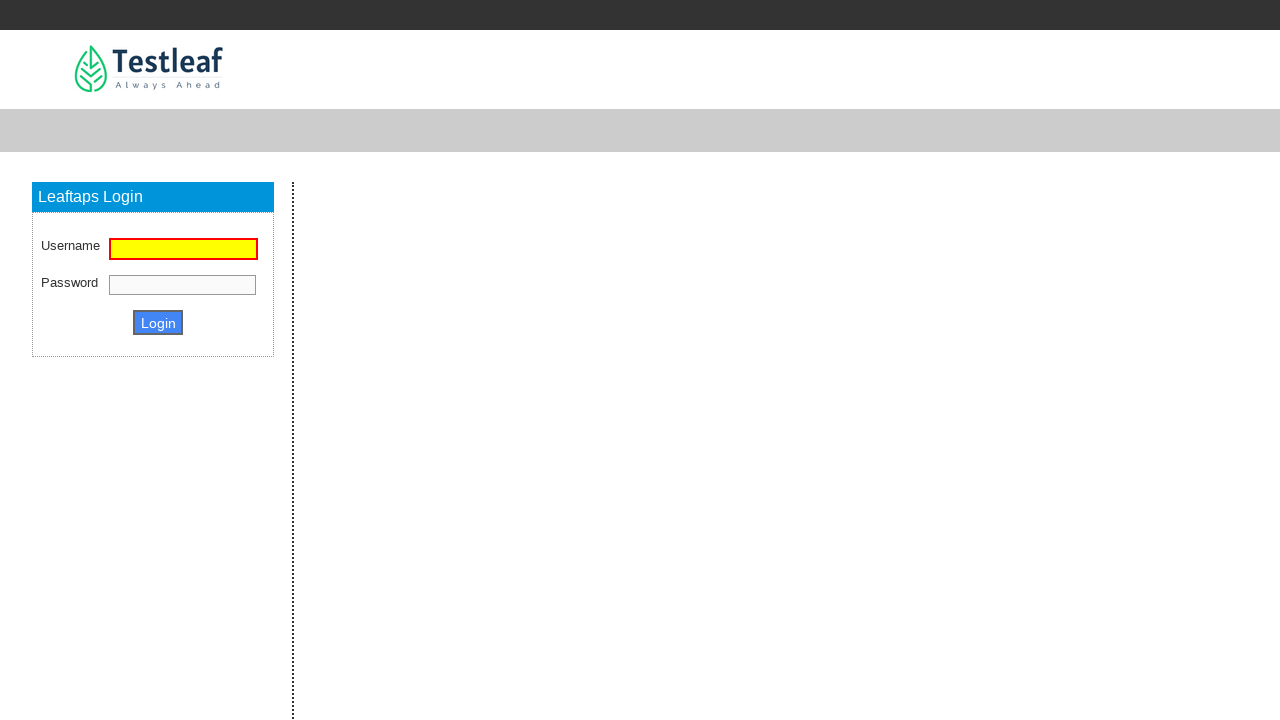

Changed username field background to red (cycle 3/11)
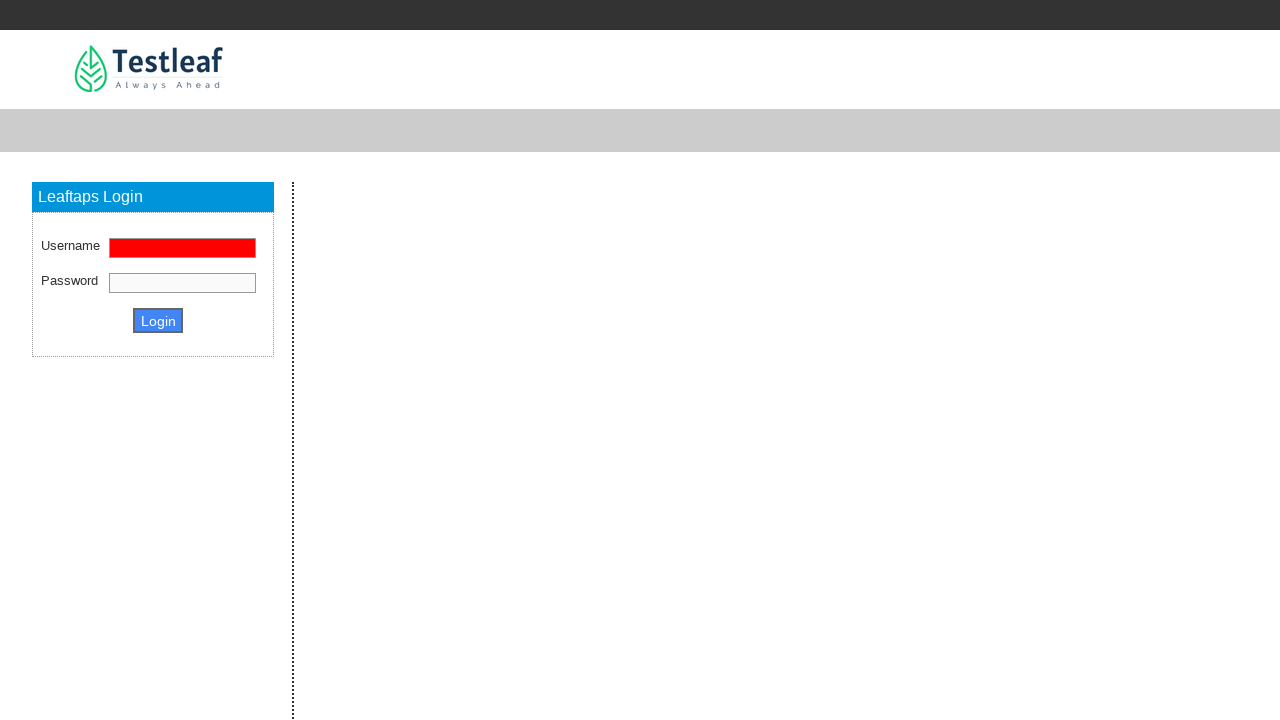

Waited 250ms for red background visibility
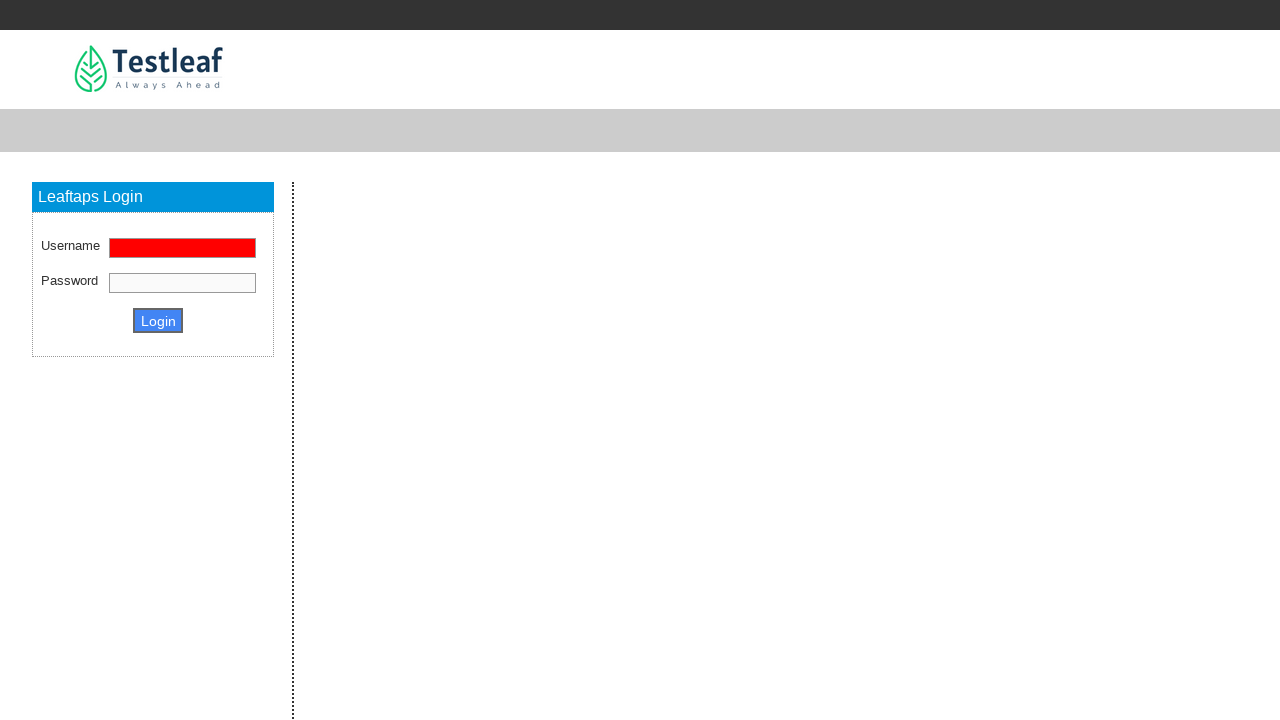

Applied yellow background with red border to username field (cycle 4/11)
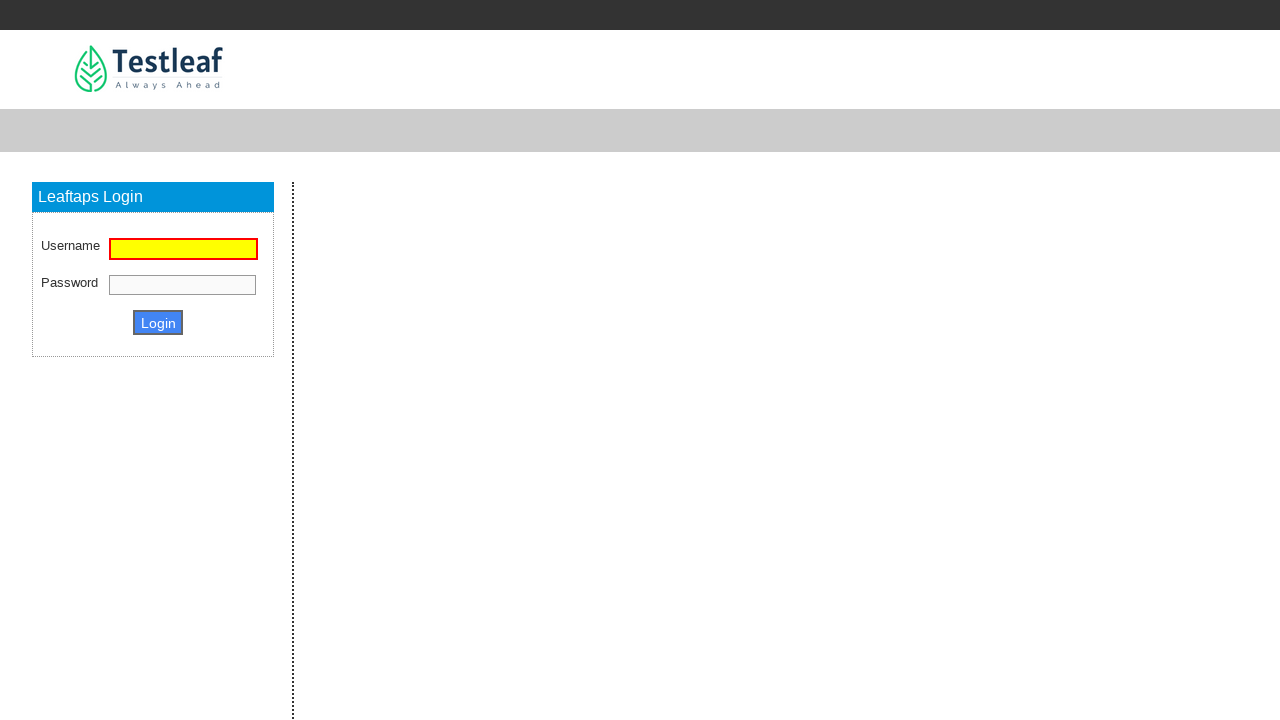

Waited 250ms for highlight visibility
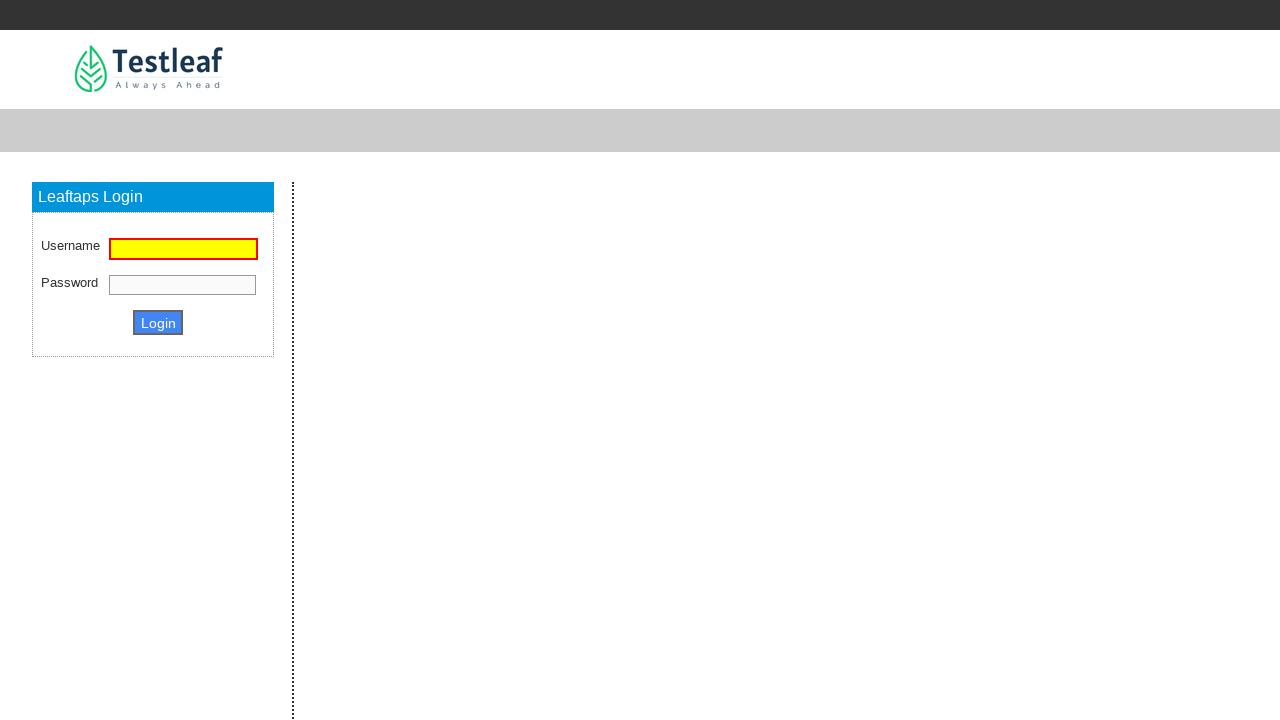

Changed username field background to red (cycle 4/11)
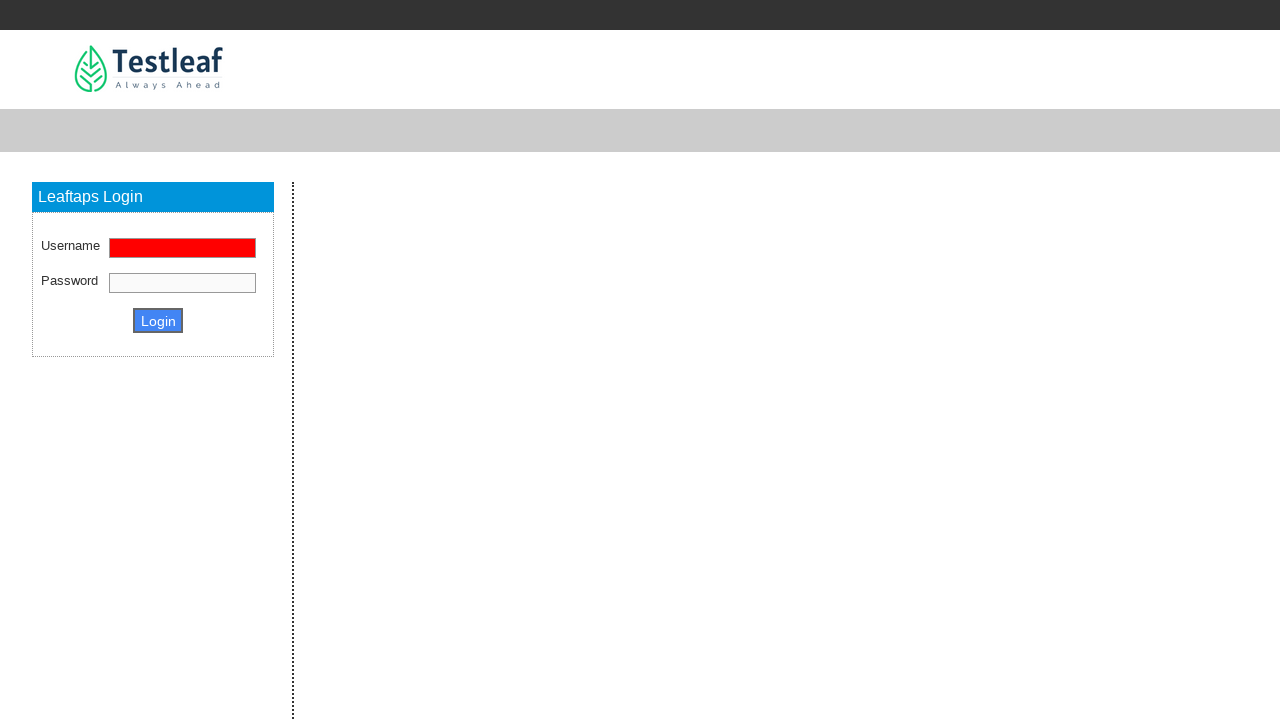

Waited 250ms for red background visibility
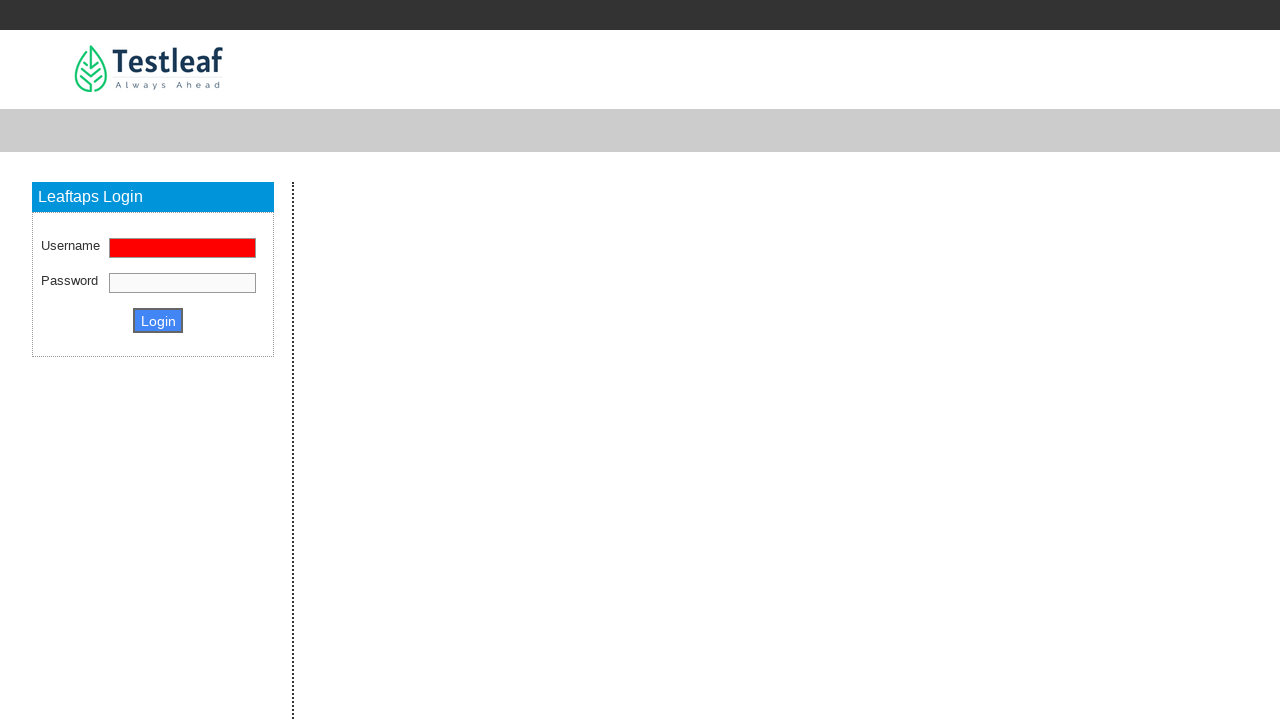

Applied yellow background with red border to username field (cycle 5/11)
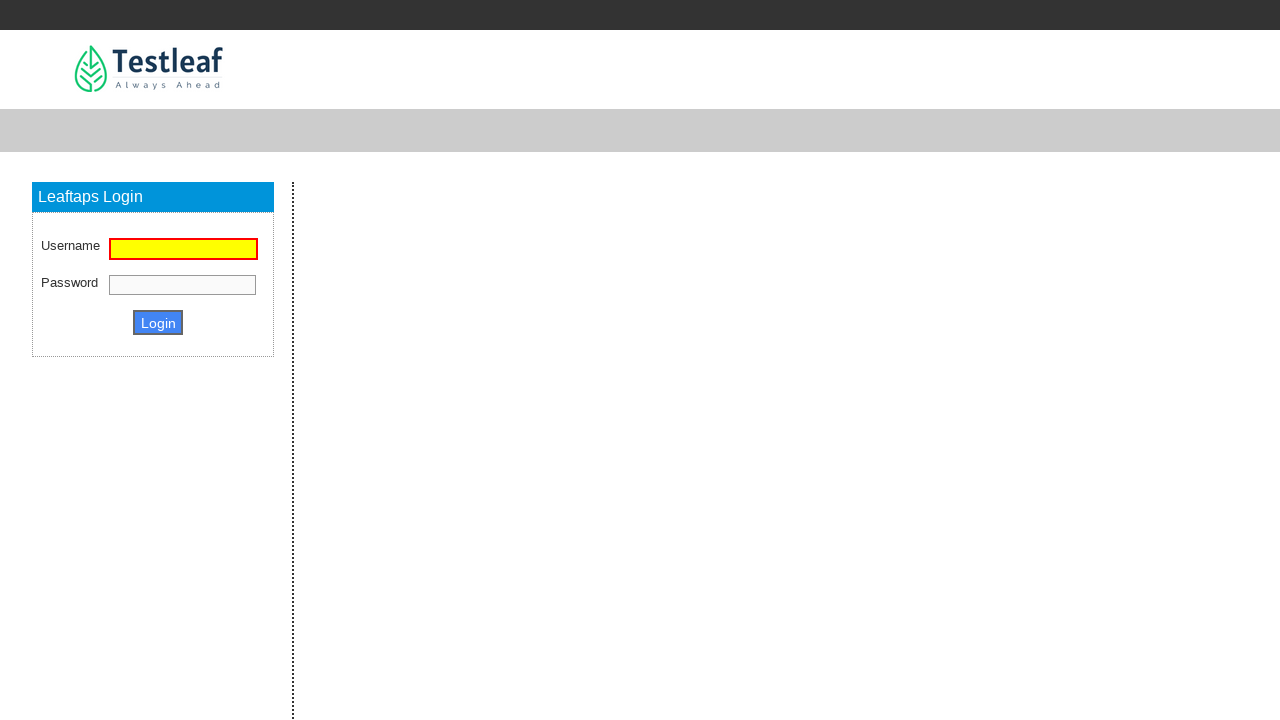

Waited 250ms for highlight visibility
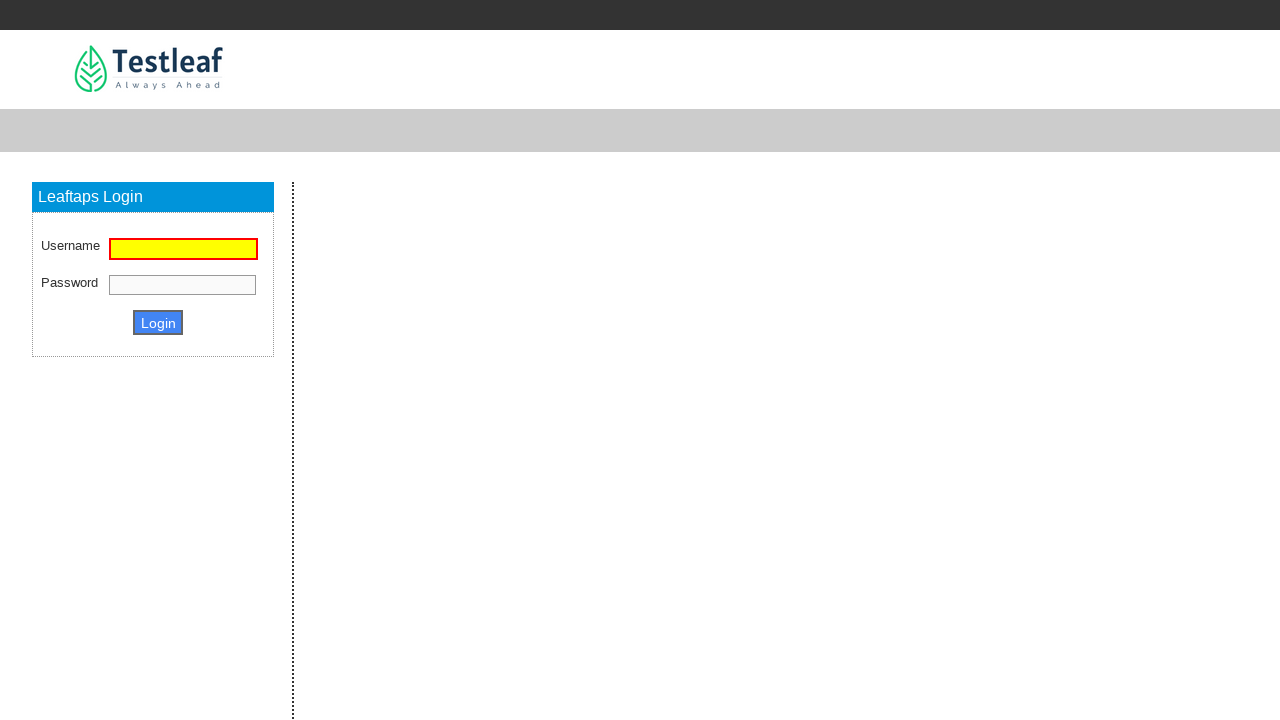

Changed username field background to red (cycle 5/11)
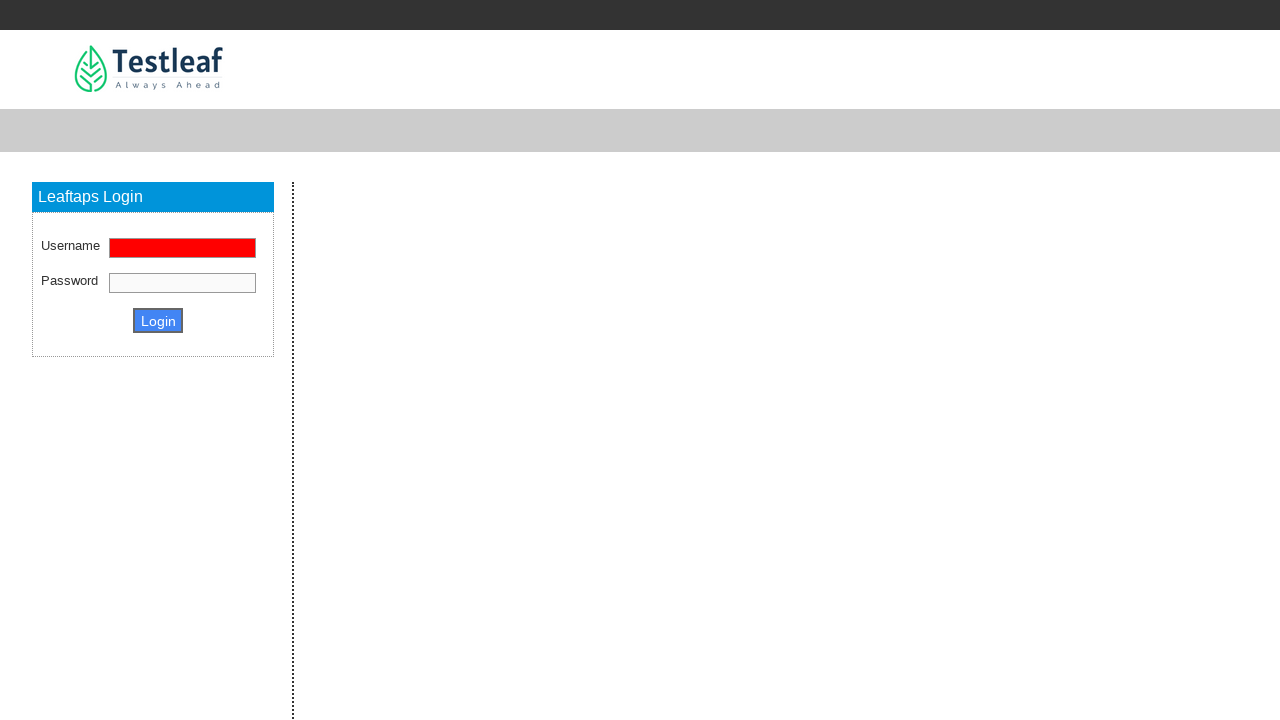

Waited 250ms for red background visibility
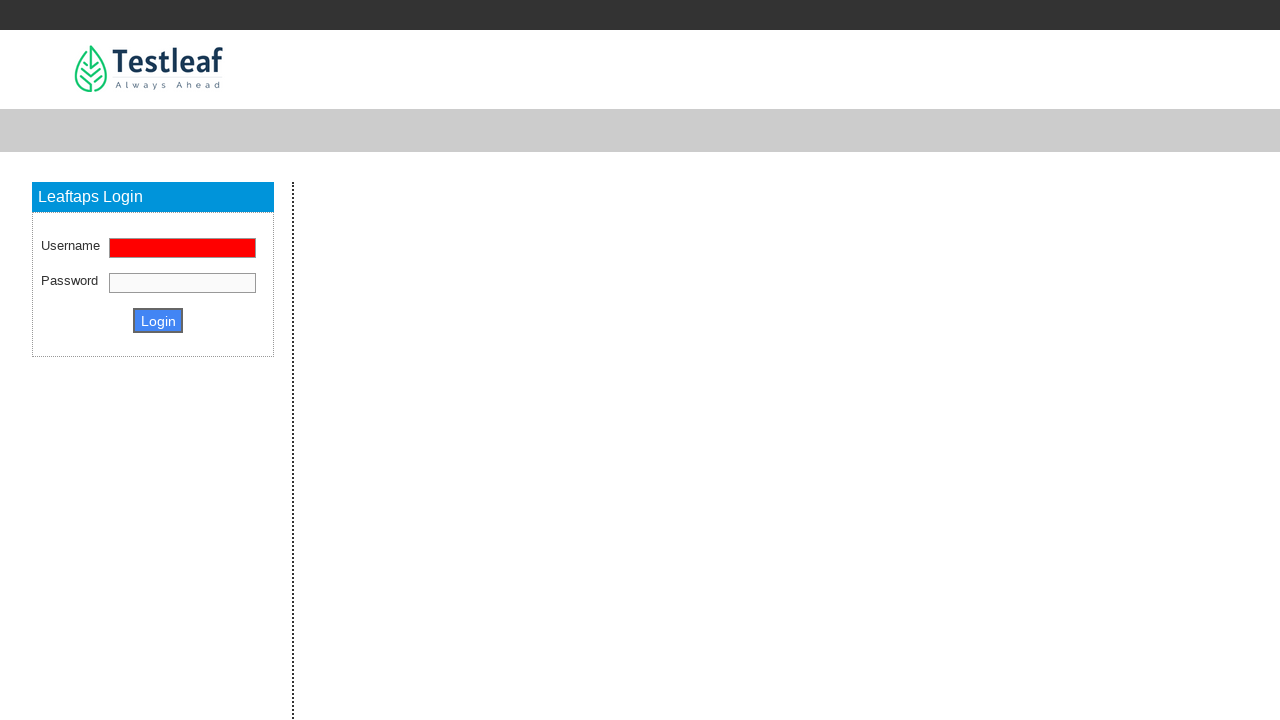

Applied yellow background with red border to username field (cycle 6/11)
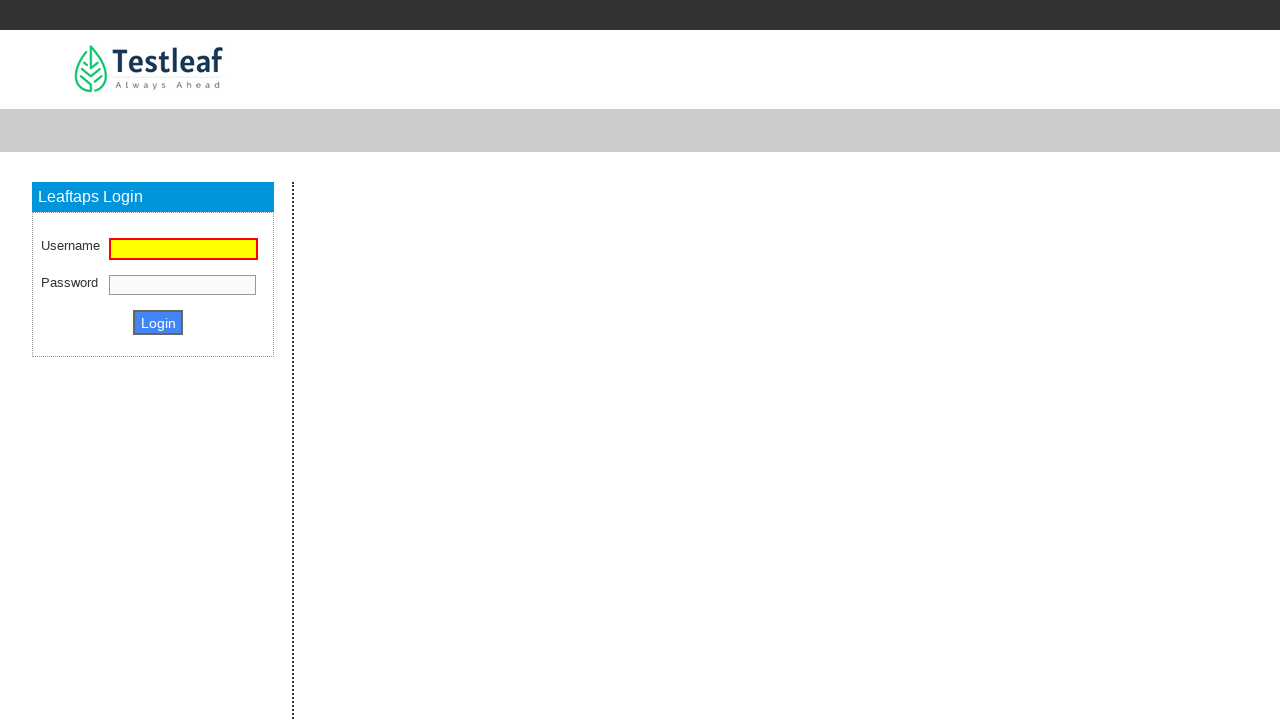

Waited 250ms for highlight visibility
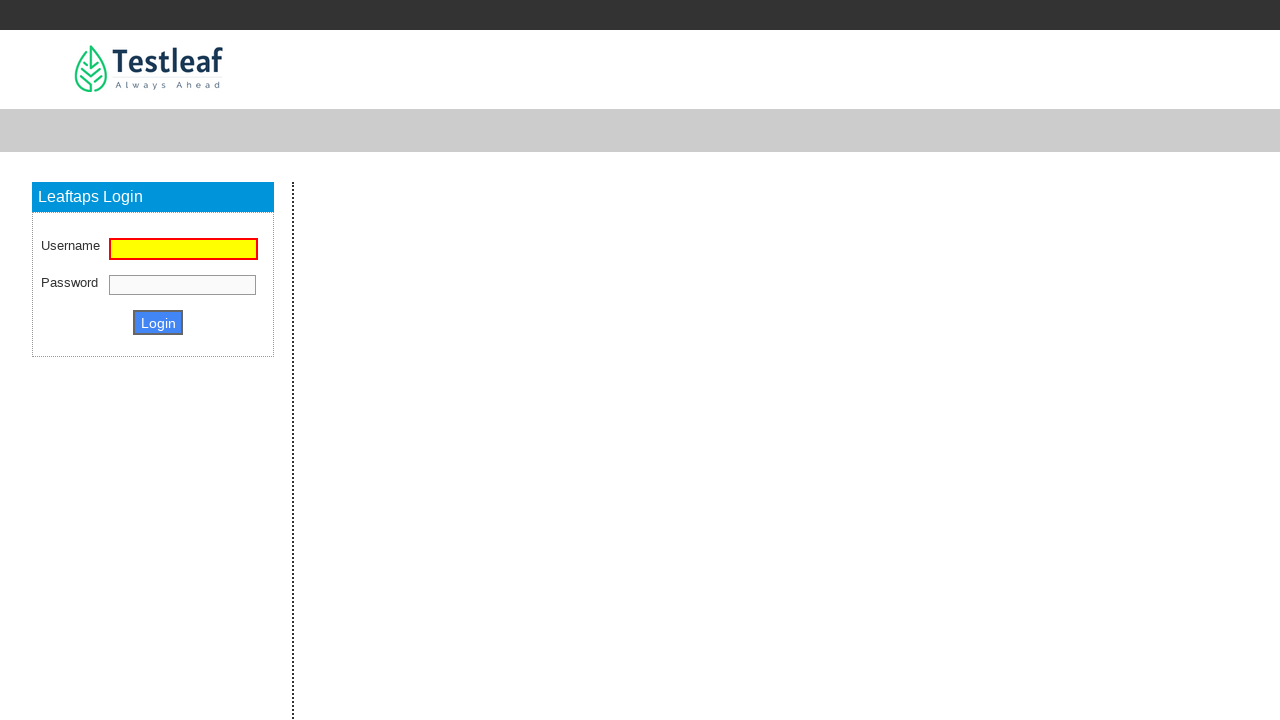

Changed username field background to red (cycle 6/11)
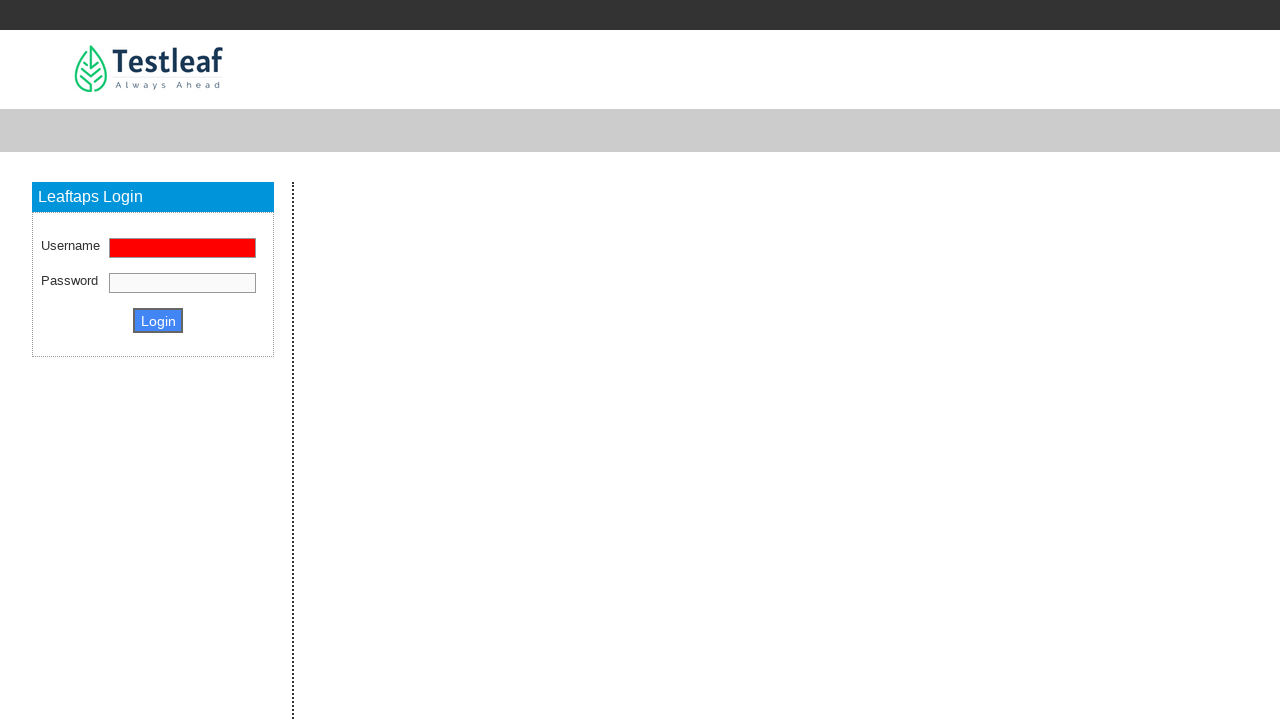

Waited 250ms for red background visibility
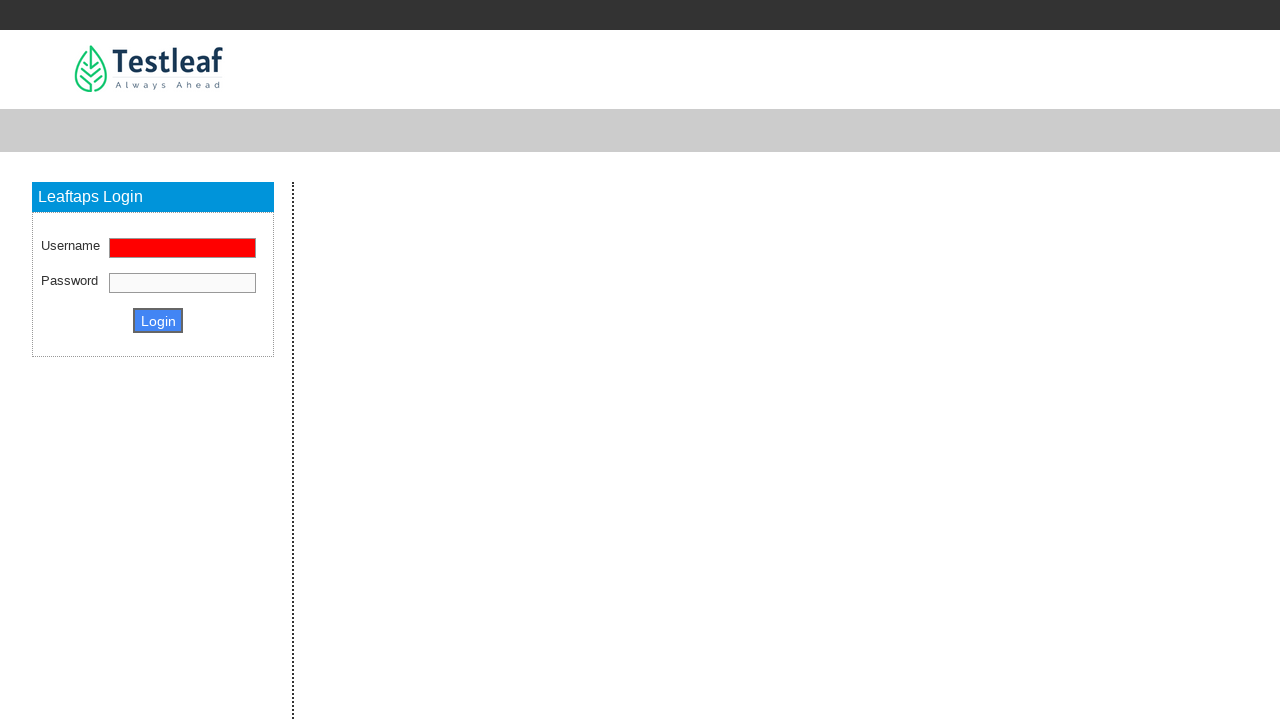

Applied yellow background with red border to username field (cycle 7/11)
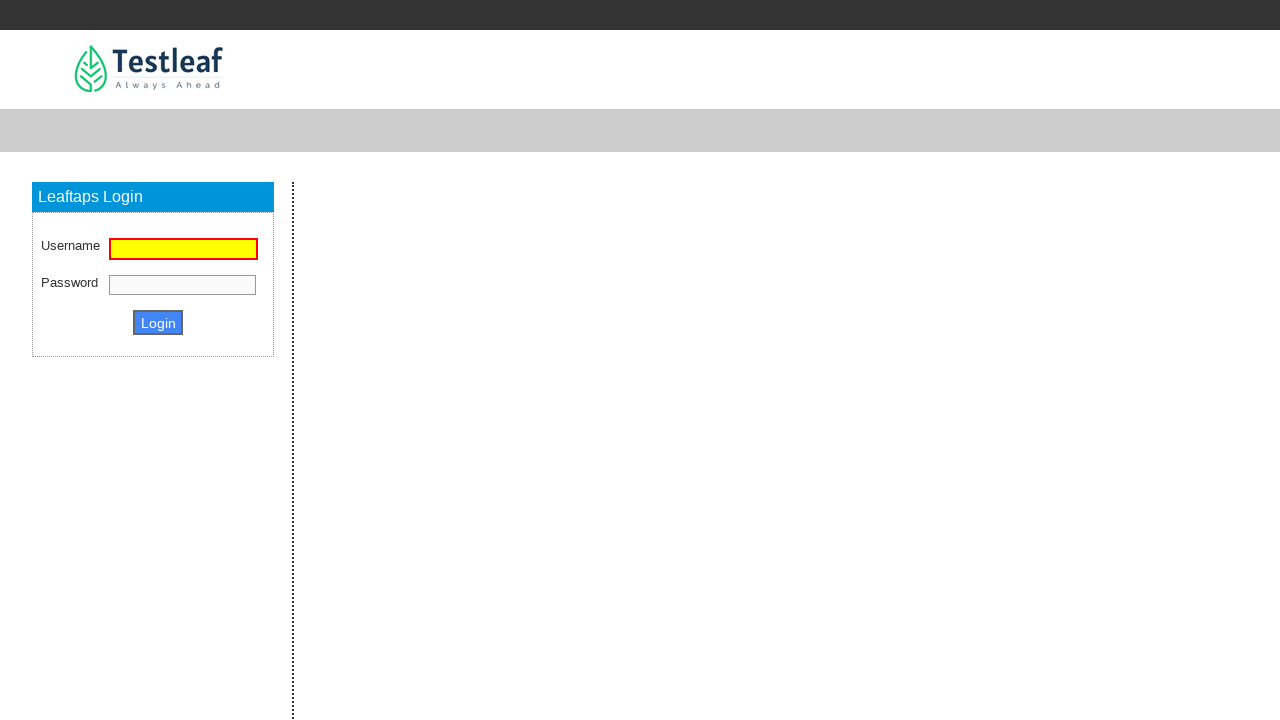

Waited 250ms for highlight visibility
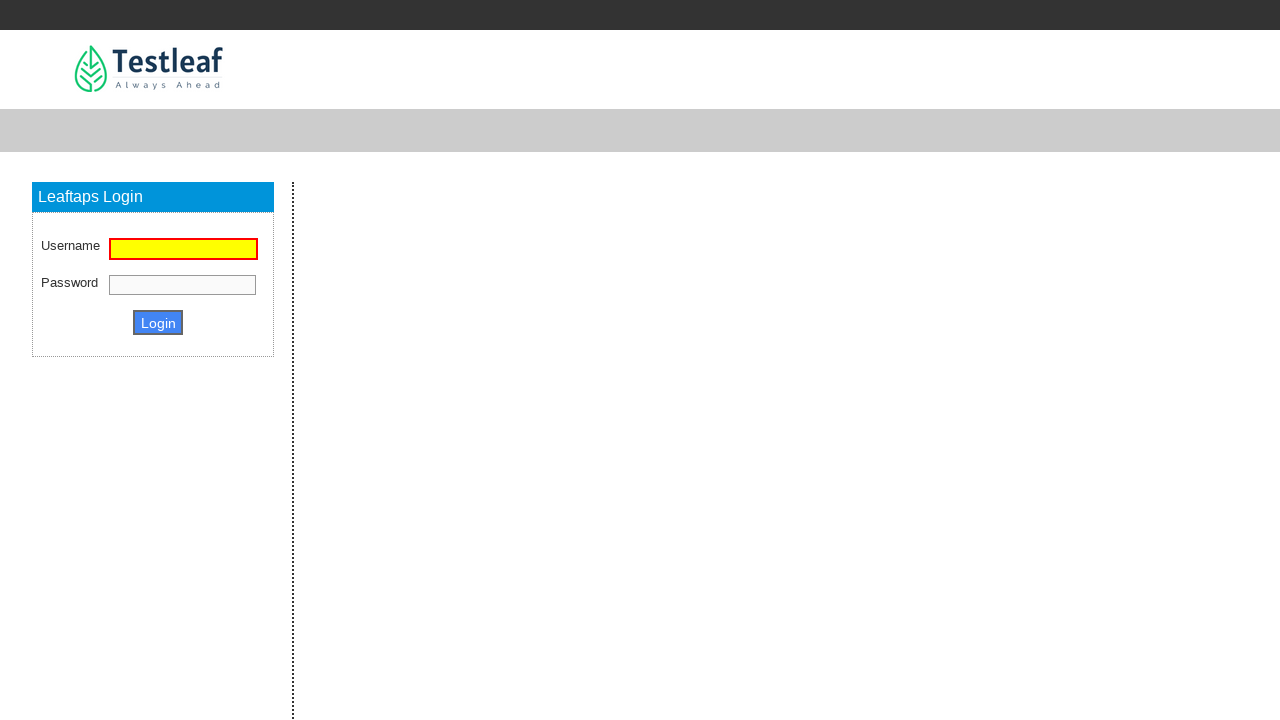

Changed username field background to red (cycle 7/11)
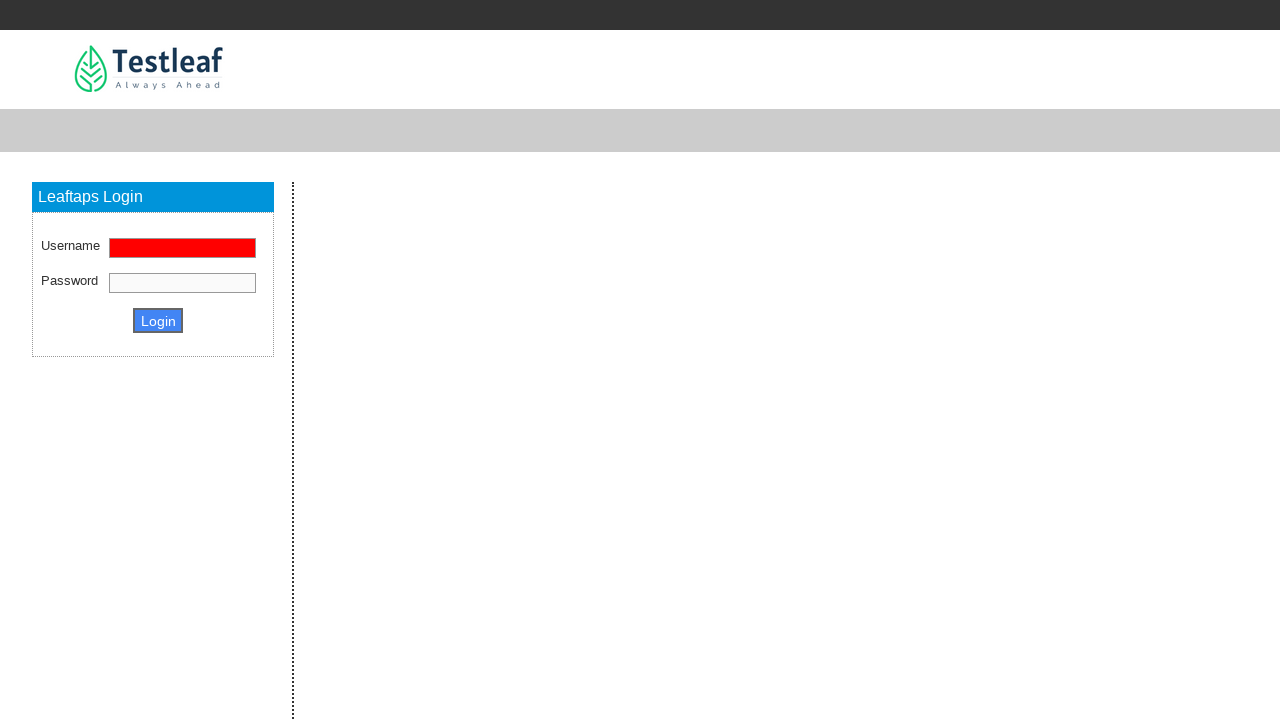

Waited 250ms for red background visibility
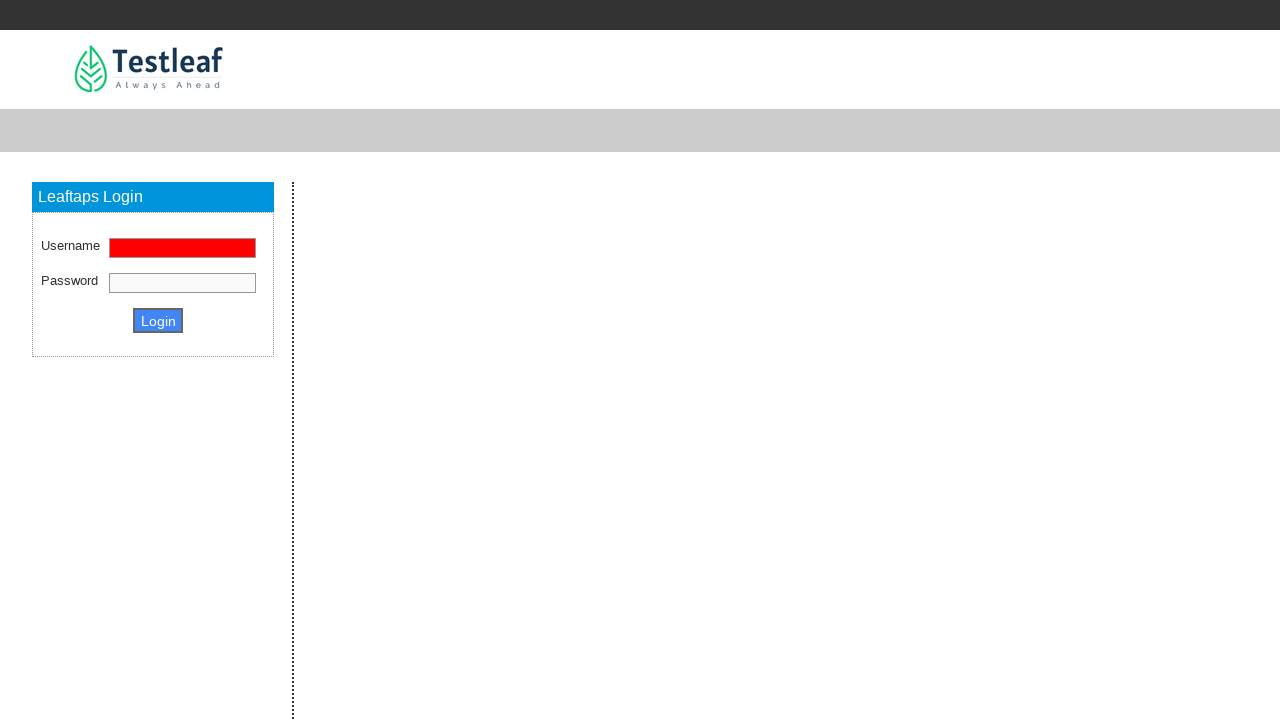

Applied yellow background with red border to username field (cycle 8/11)
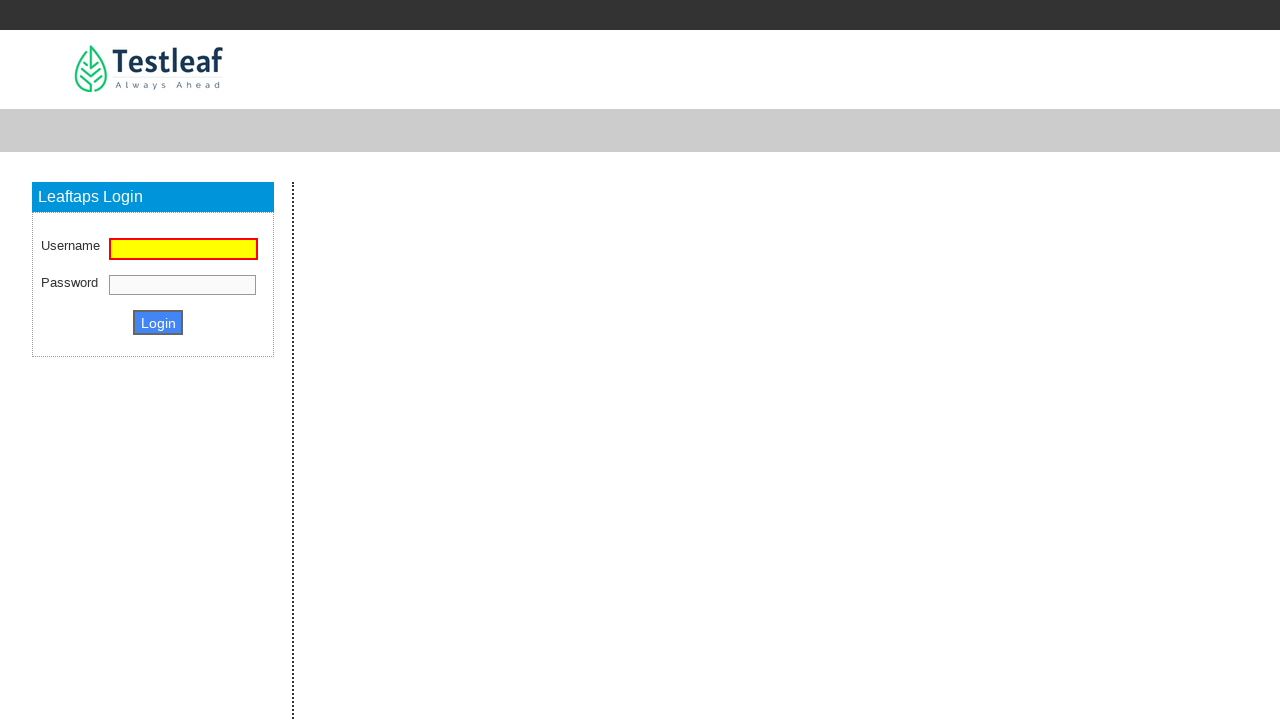

Waited 250ms for highlight visibility
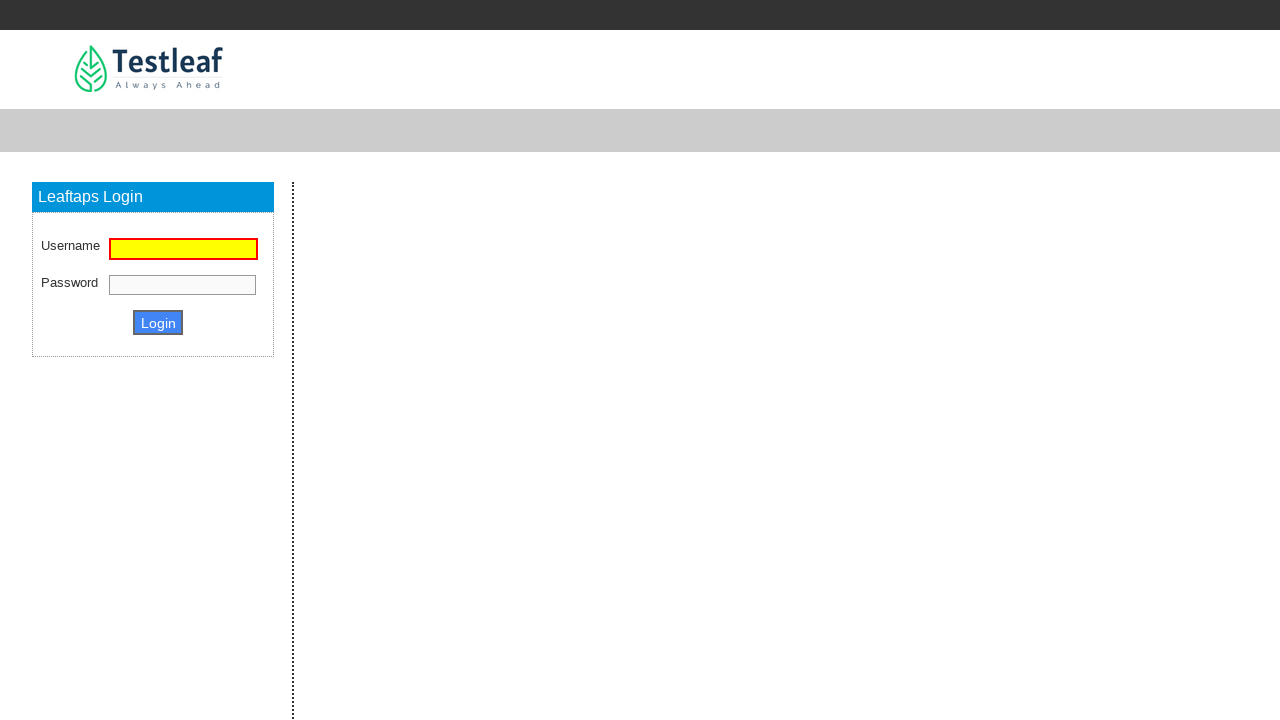

Changed username field background to red (cycle 8/11)
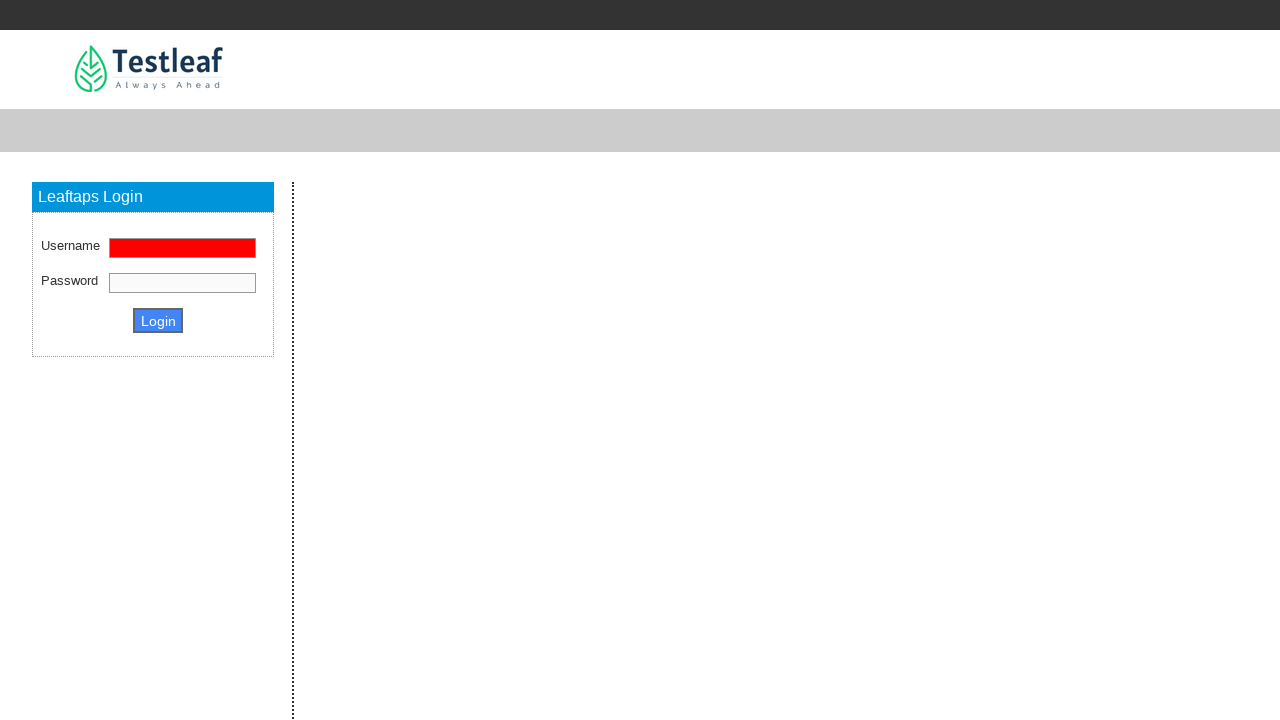

Waited 250ms for red background visibility
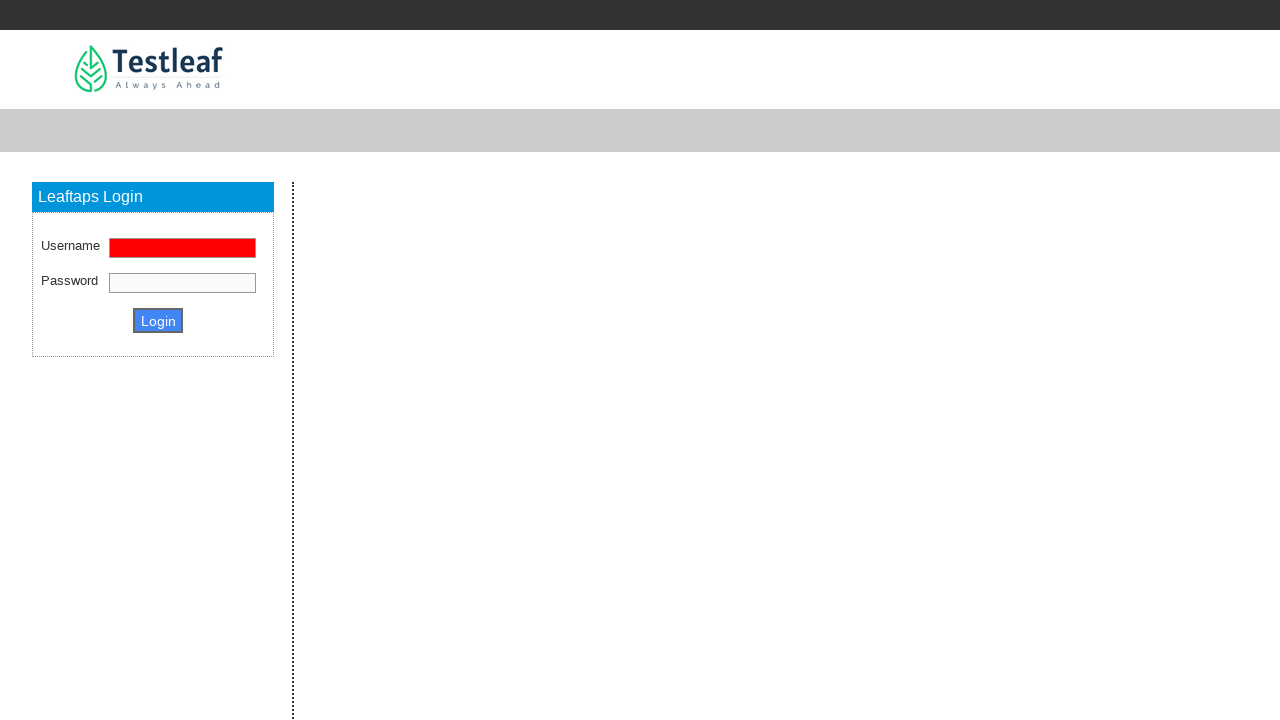

Applied yellow background with red border to username field (cycle 9/11)
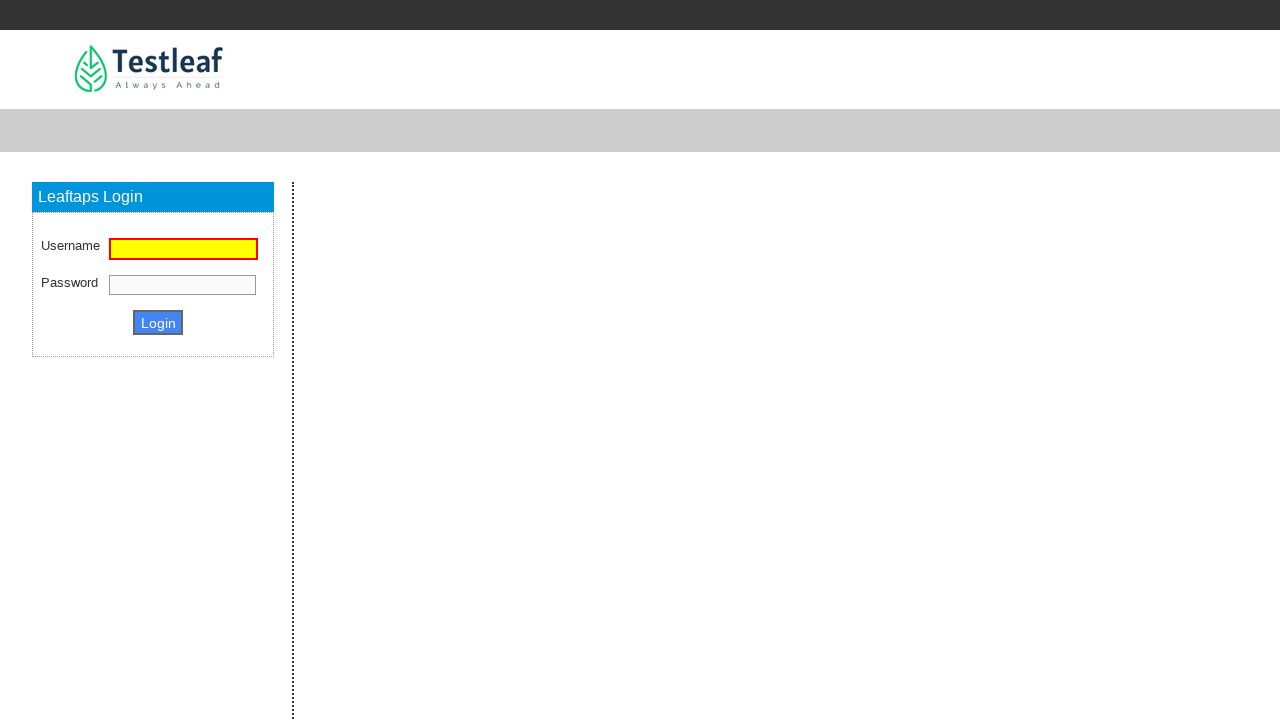

Waited 250ms for highlight visibility
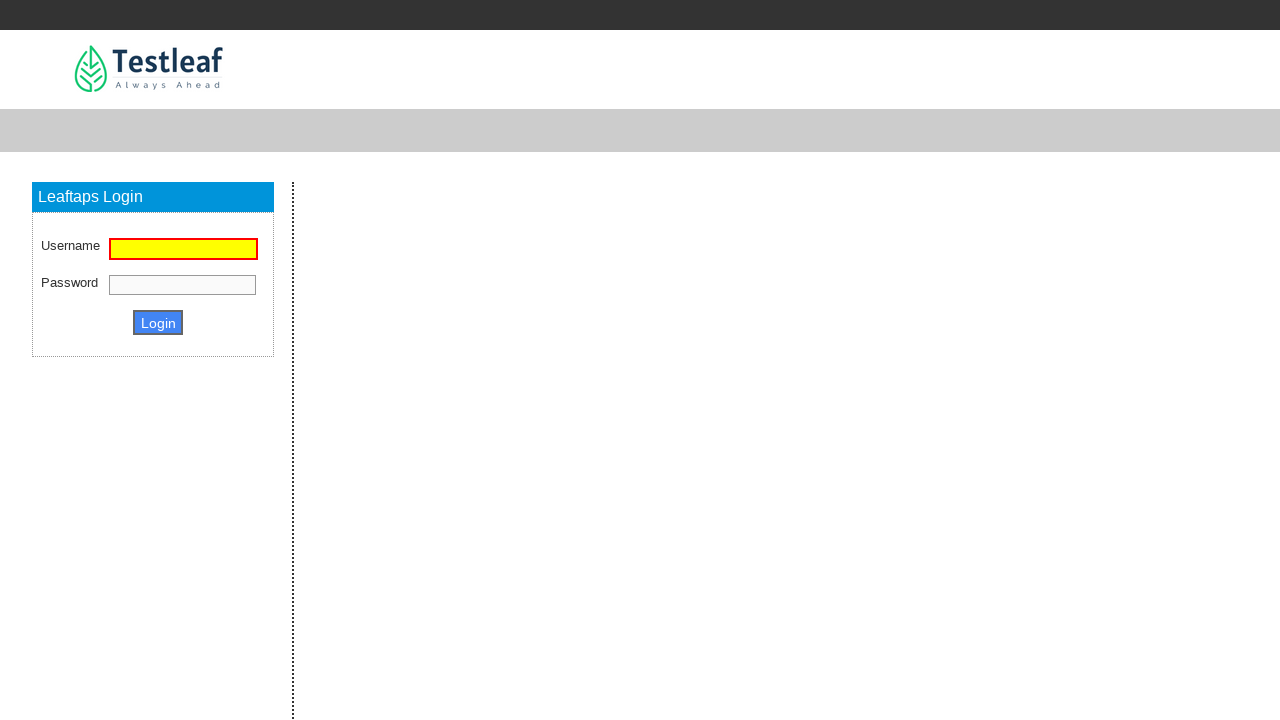

Changed username field background to red (cycle 9/11)
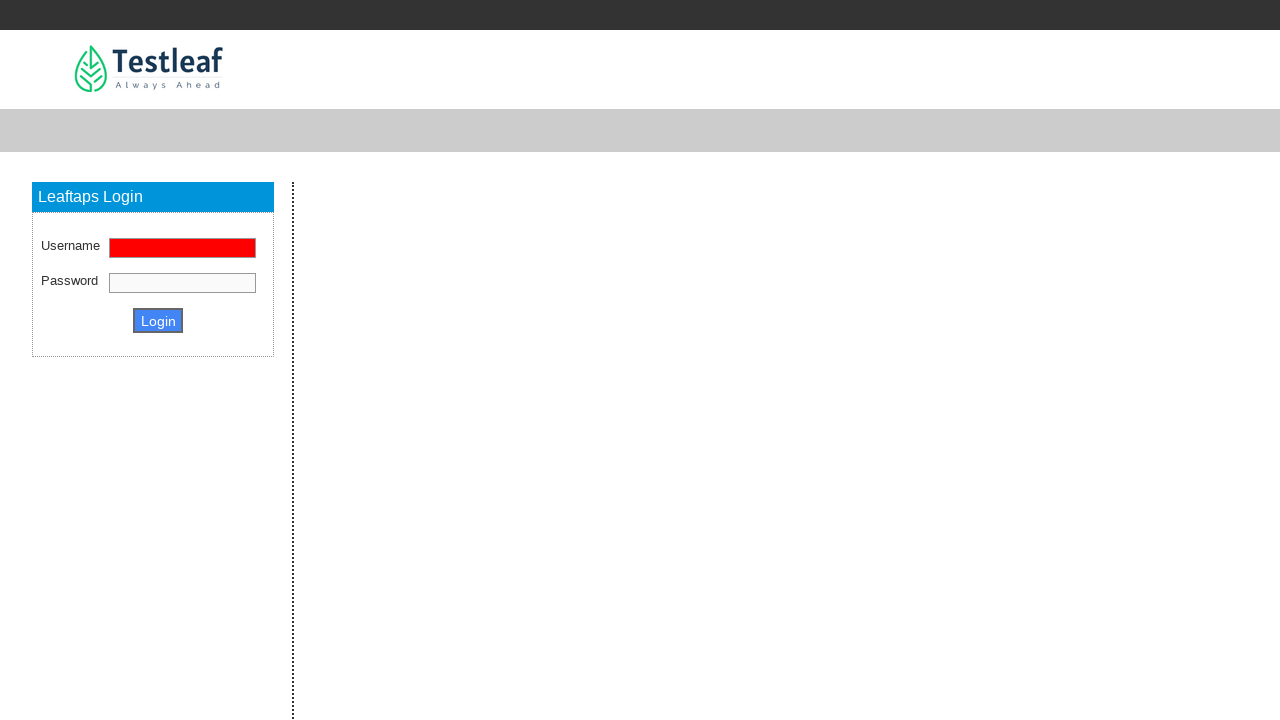

Waited 250ms for red background visibility
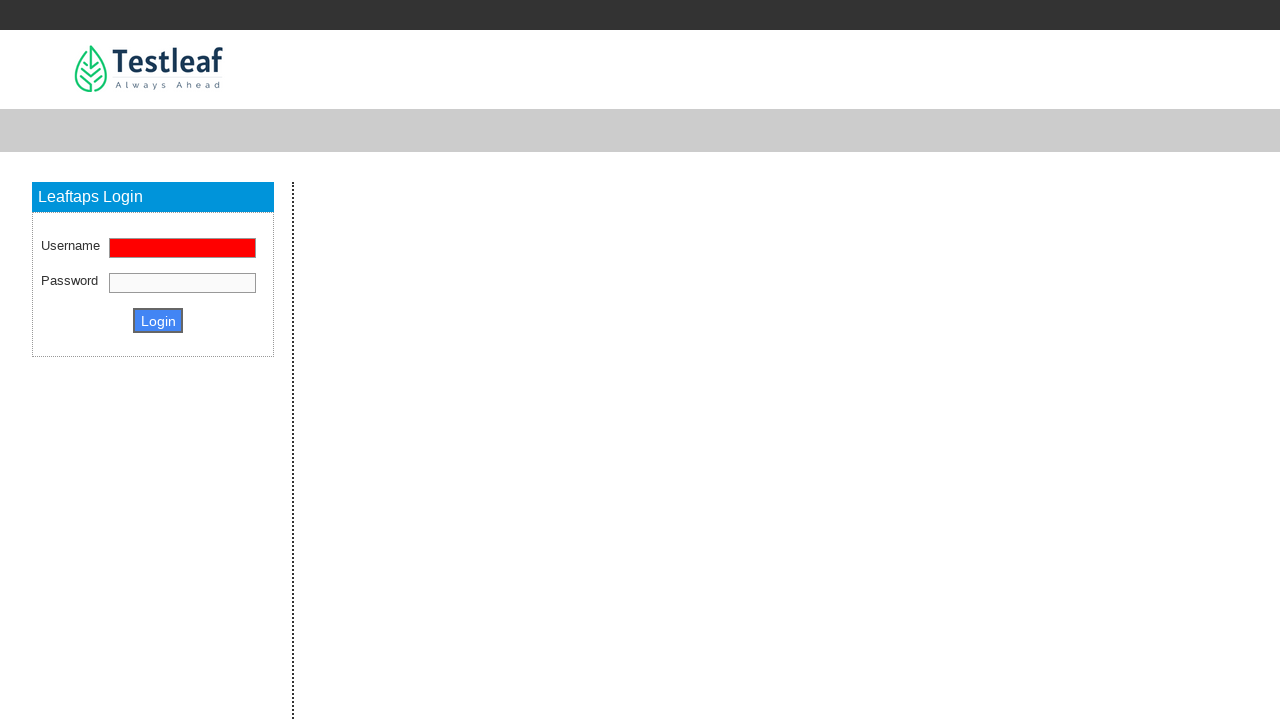

Applied yellow background with red border to username field (cycle 10/11)
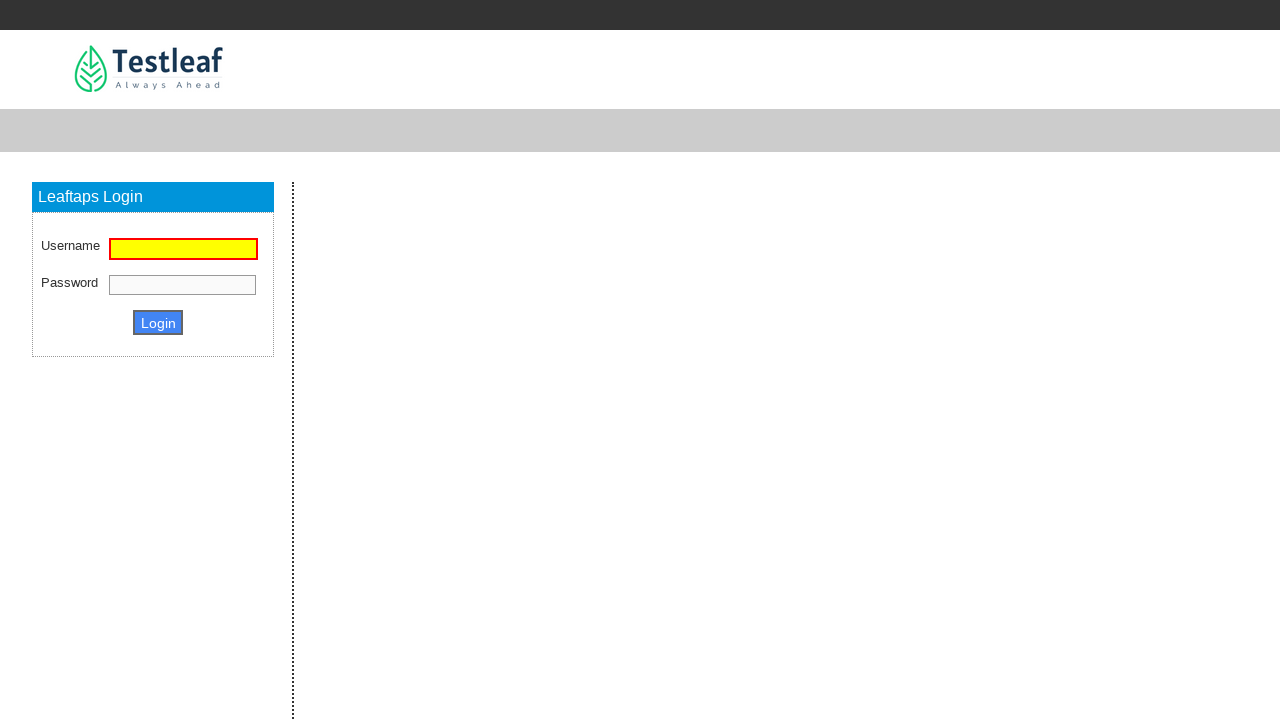

Waited 250ms for highlight visibility
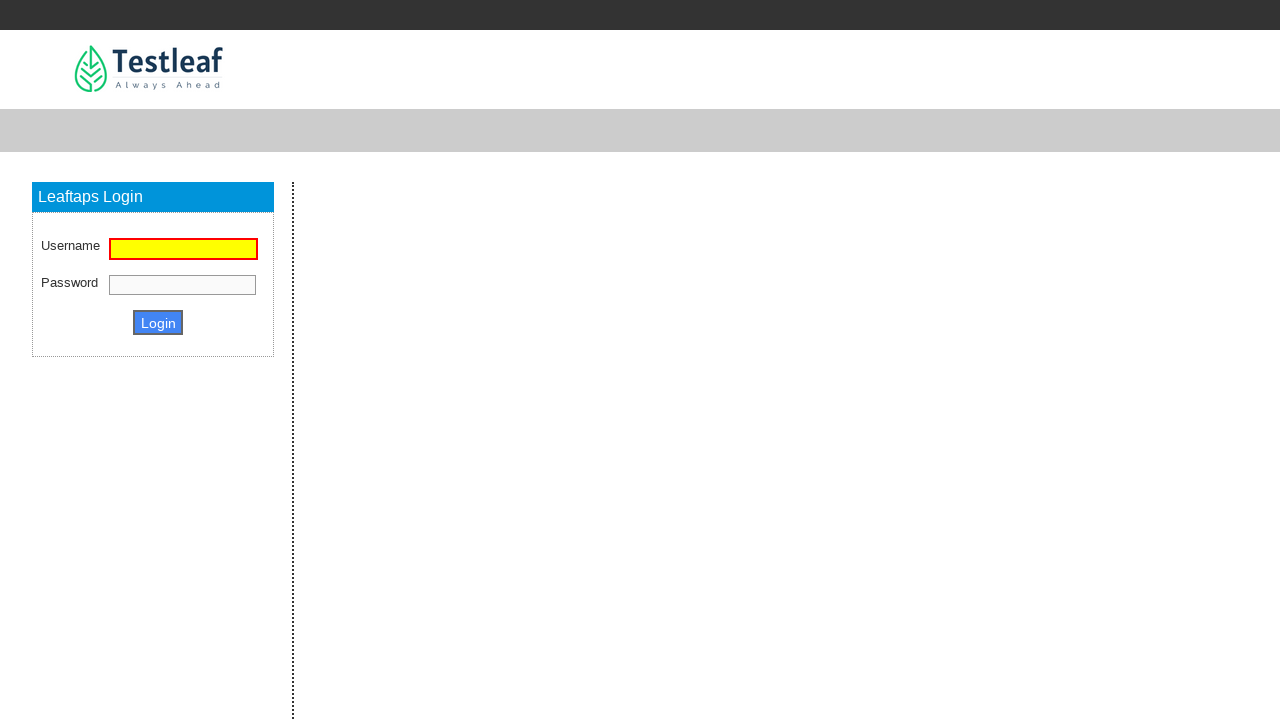

Changed username field background to red (cycle 10/11)
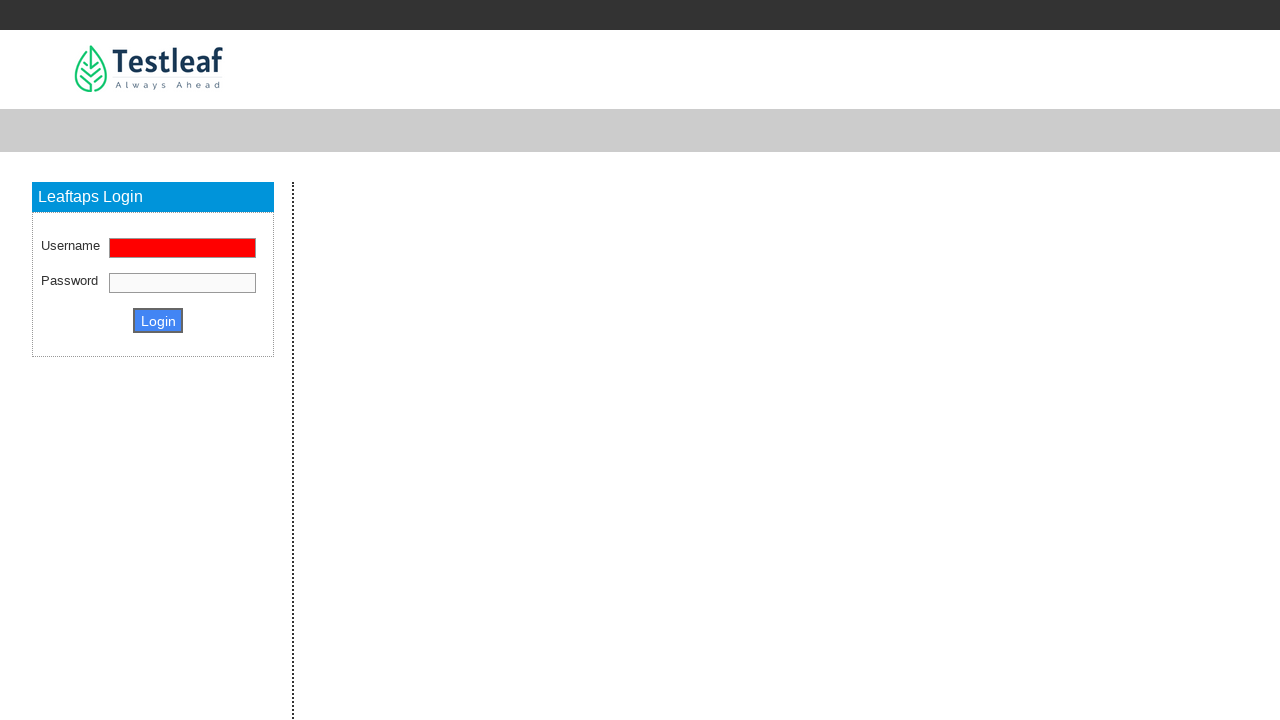

Waited 250ms for red background visibility
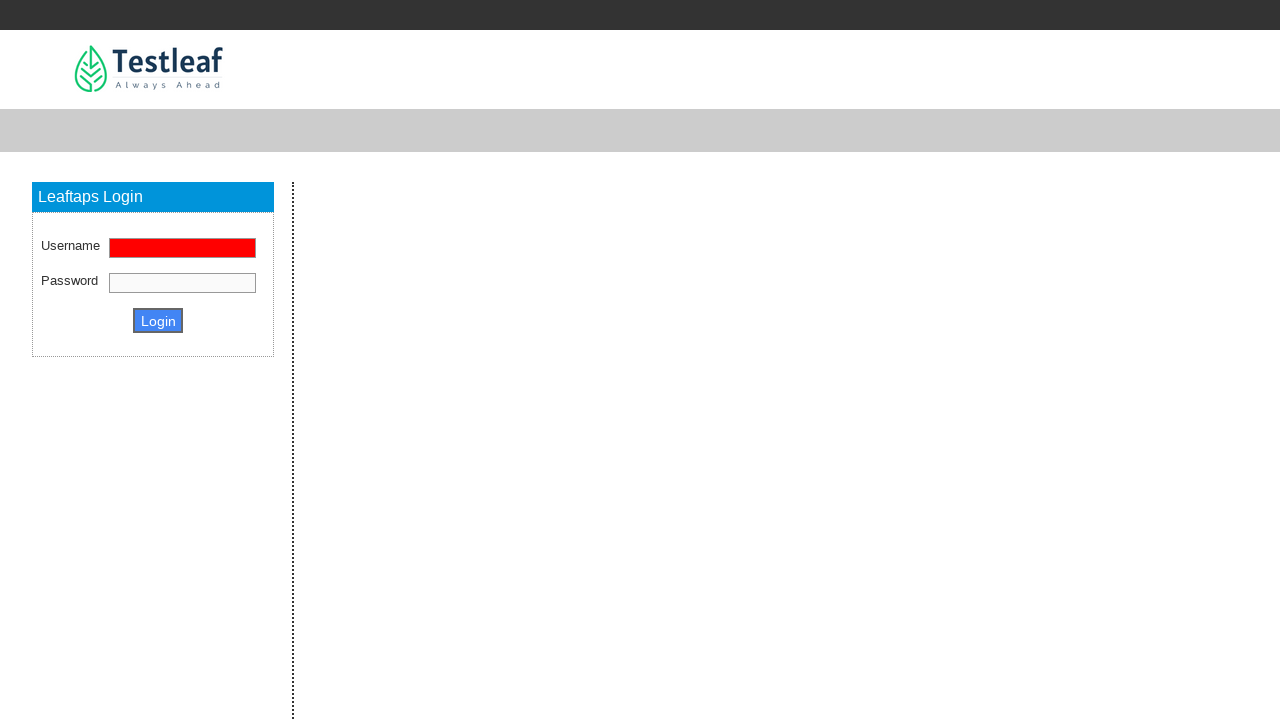

Applied yellow background with red border to username field (cycle 11/11)
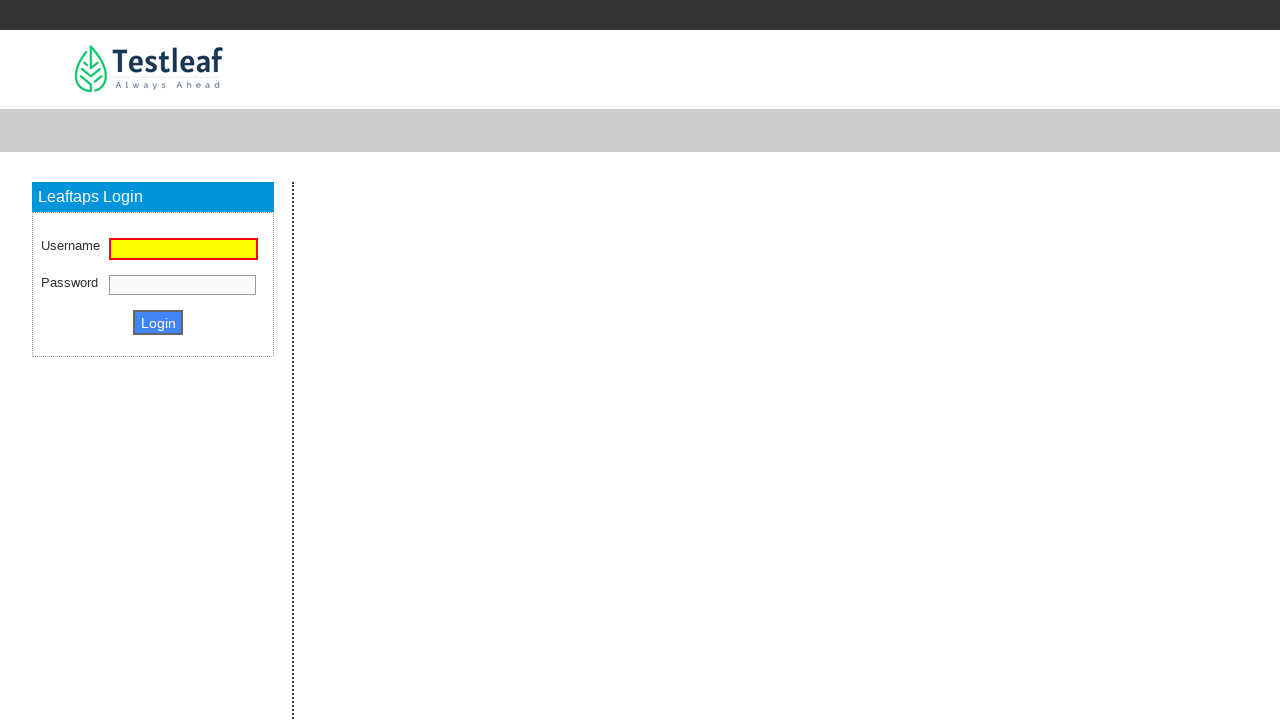

Waited 250ms for highlight visibility
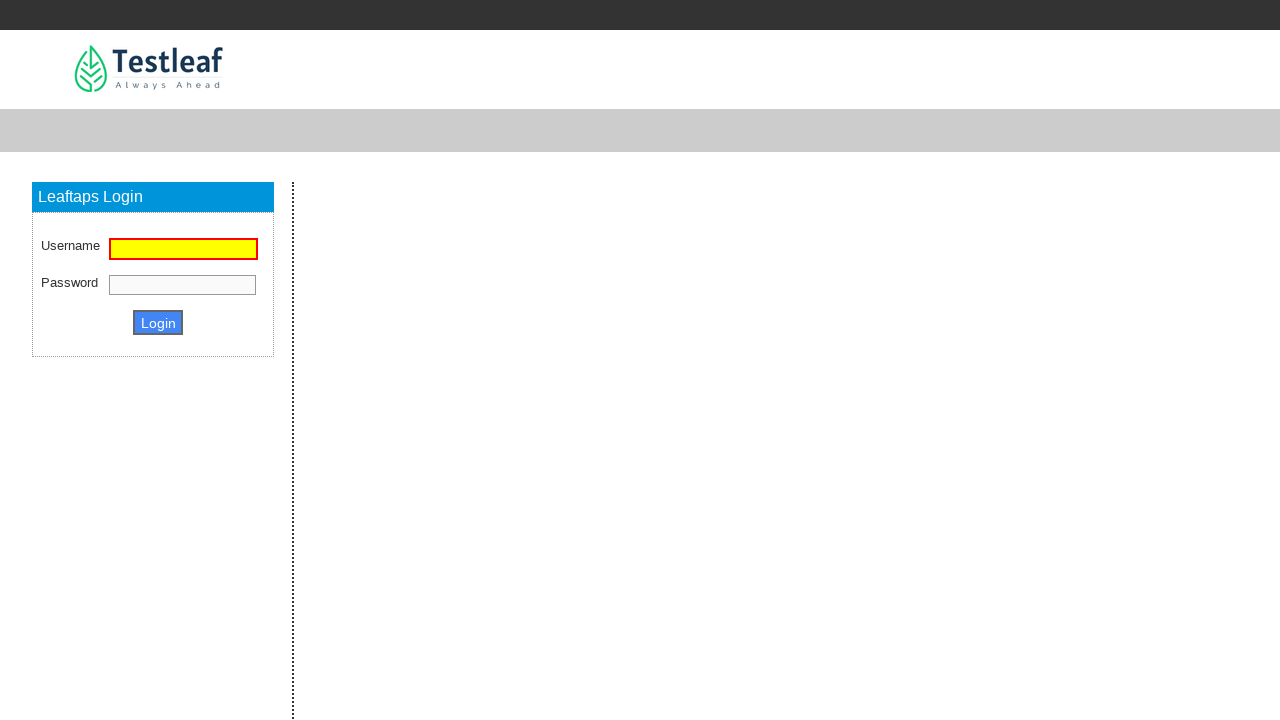

Changed username field background to red (cycle 11/11)
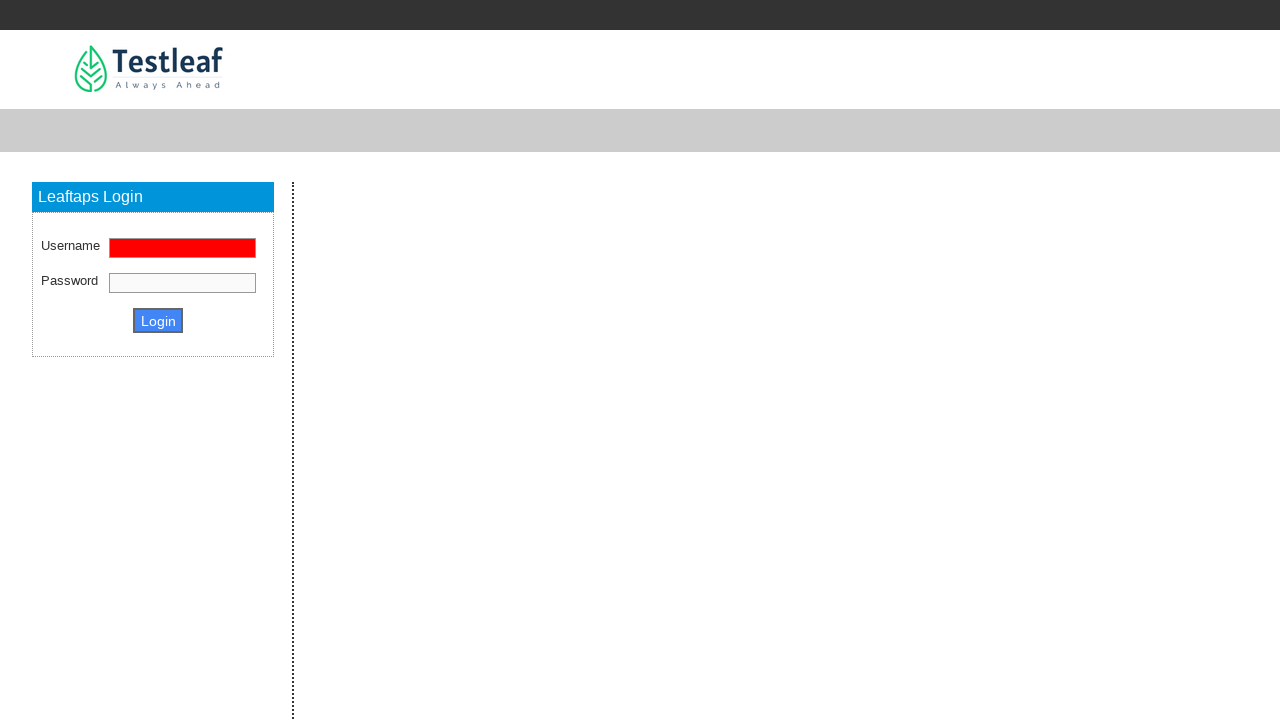

Waited 250ms for red background visibility
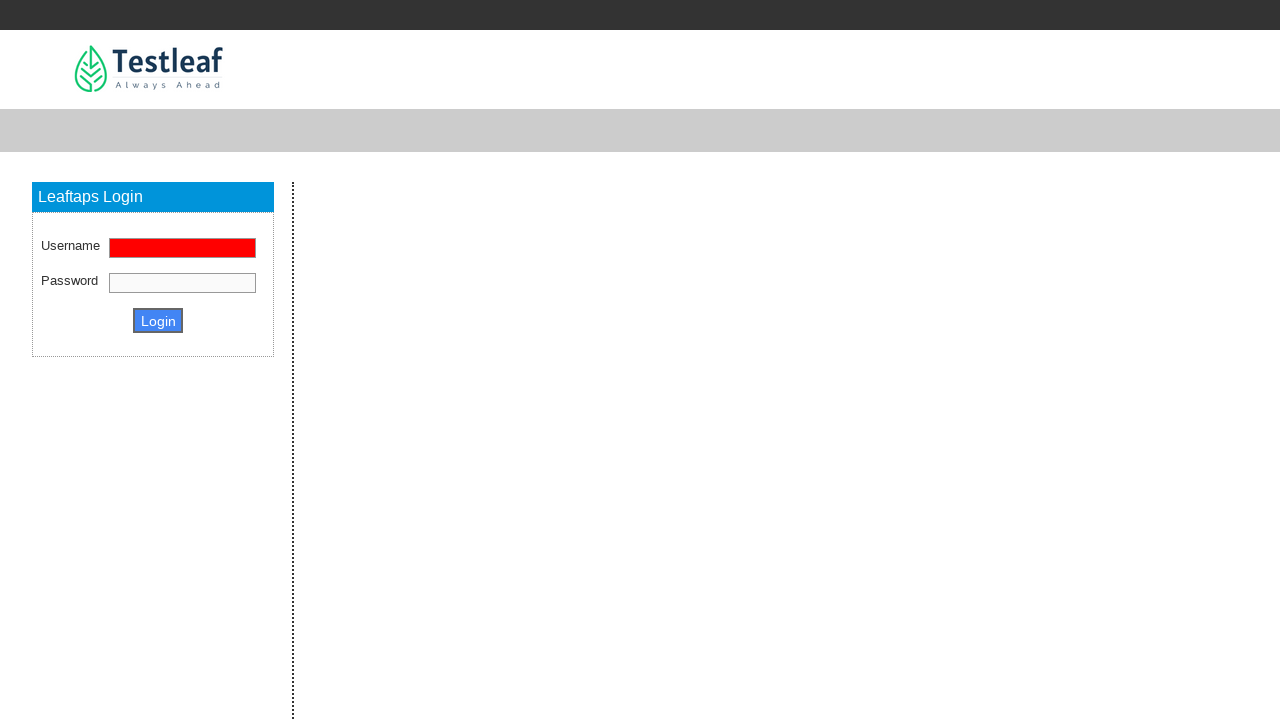

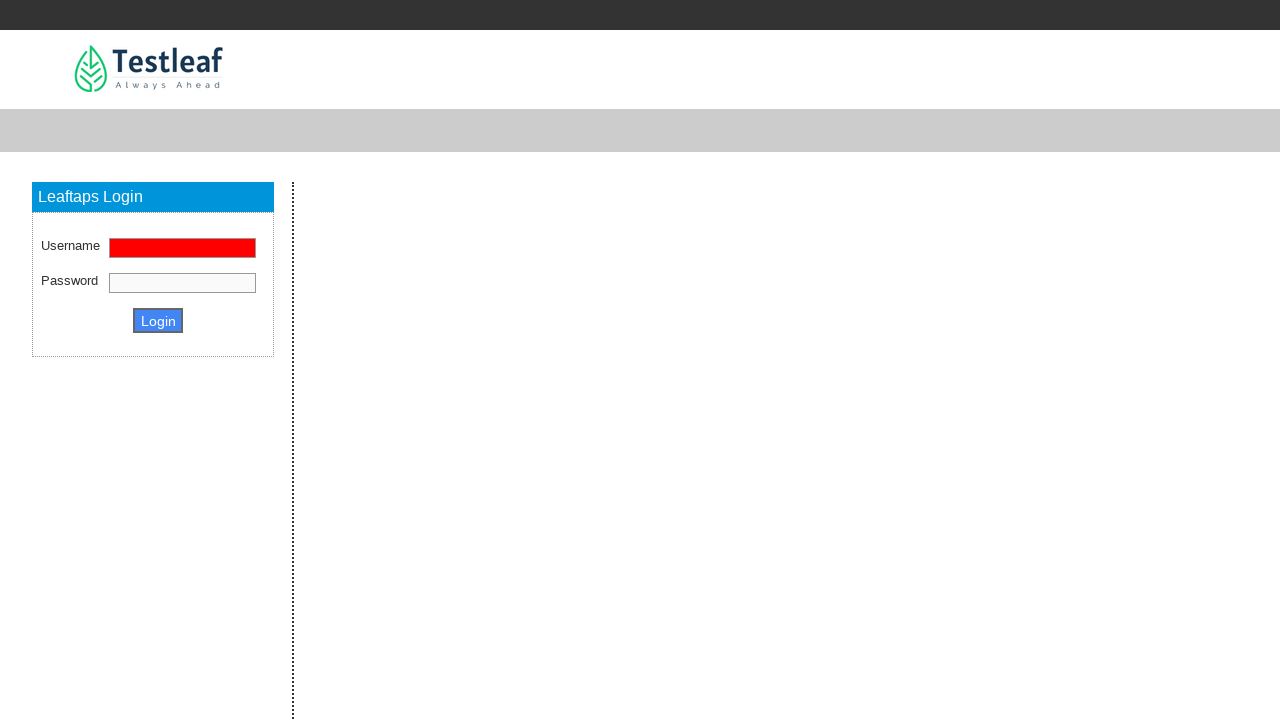